Tests multiple dropdown/select elements on the LetCode practice page by iterating through and selecting each option in fruits, superheroes, languages, and country dropdowns.

Starting URL: https://letcode.in/dropdowns

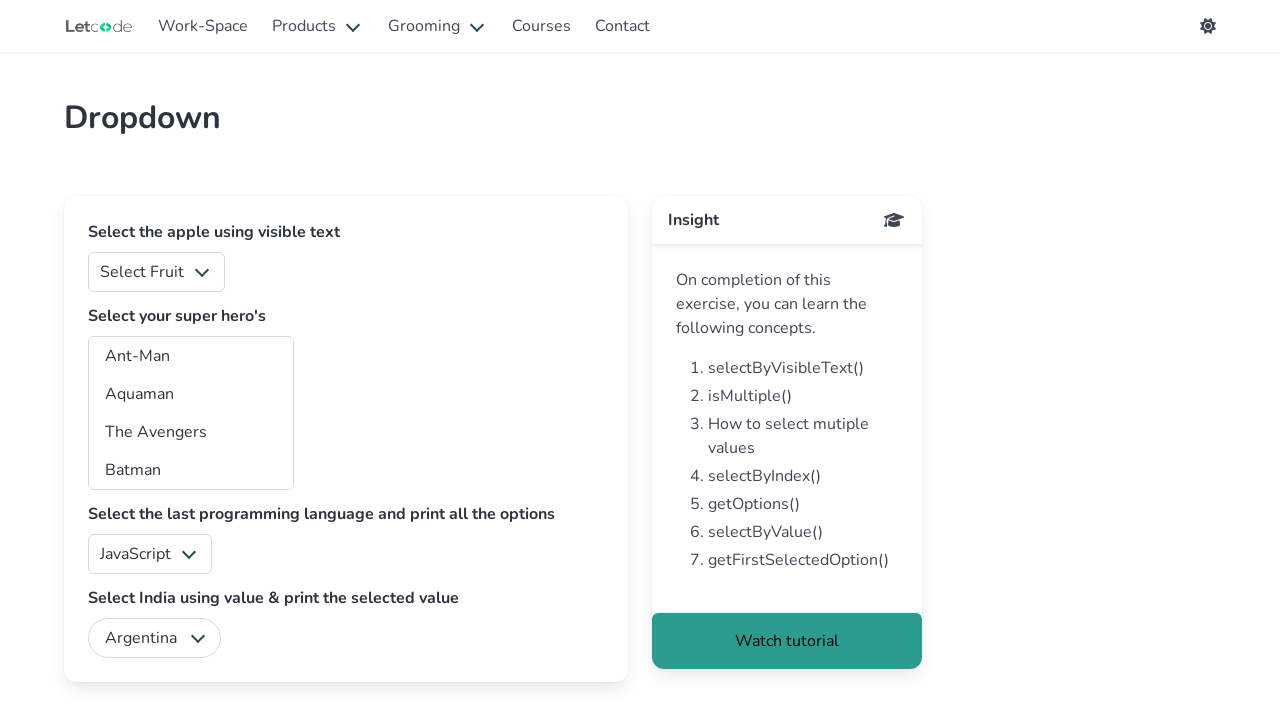

Waited for fruits dropdown to load
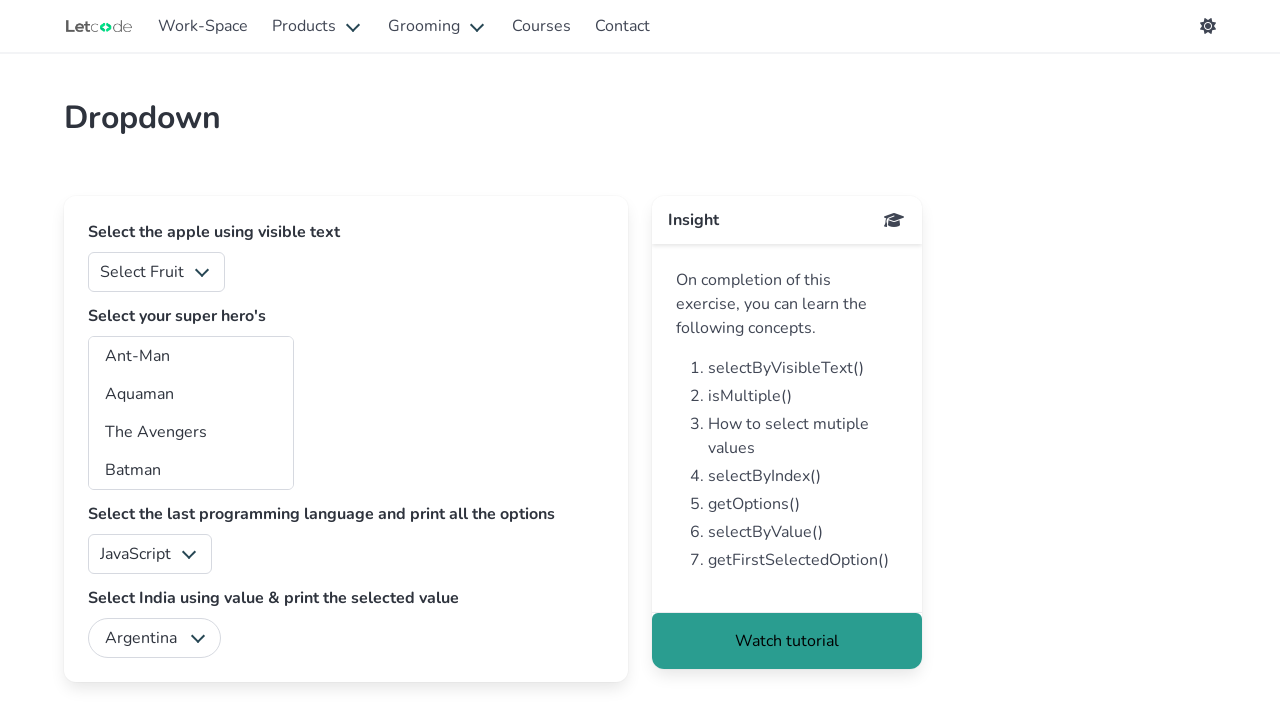

Located fruits dropdown element
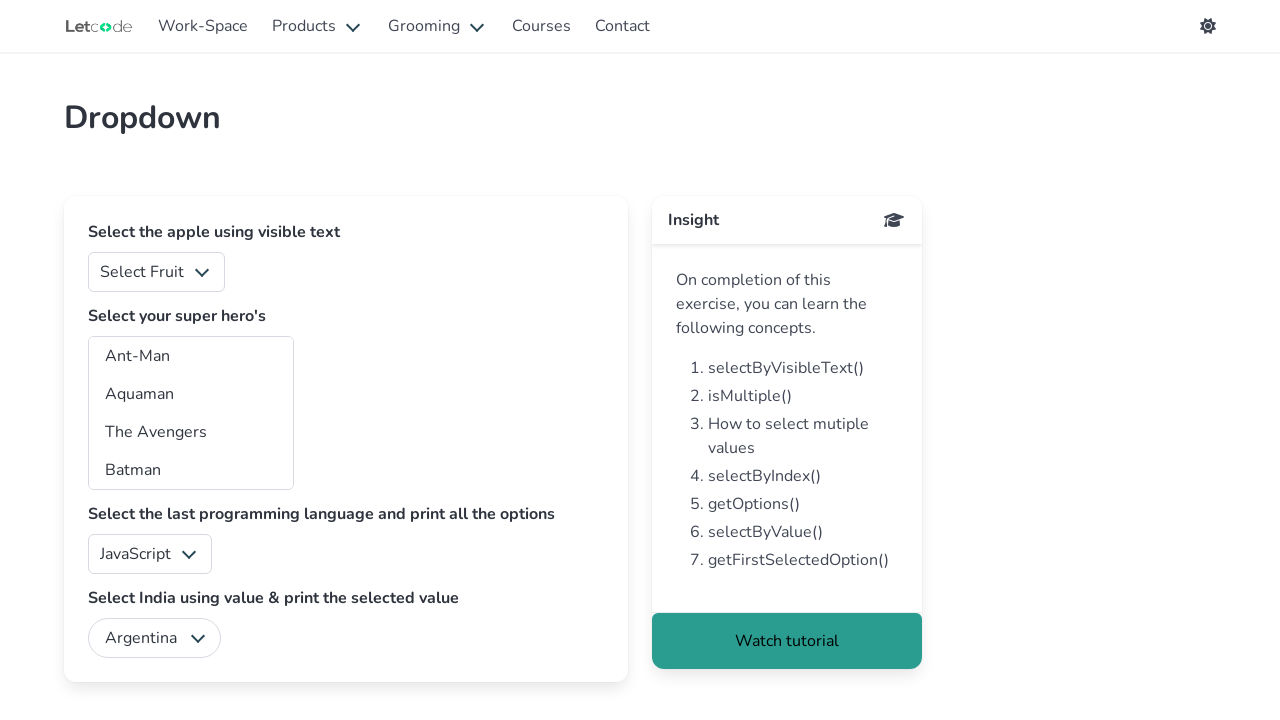

Retrieved all options from fruits dropdown
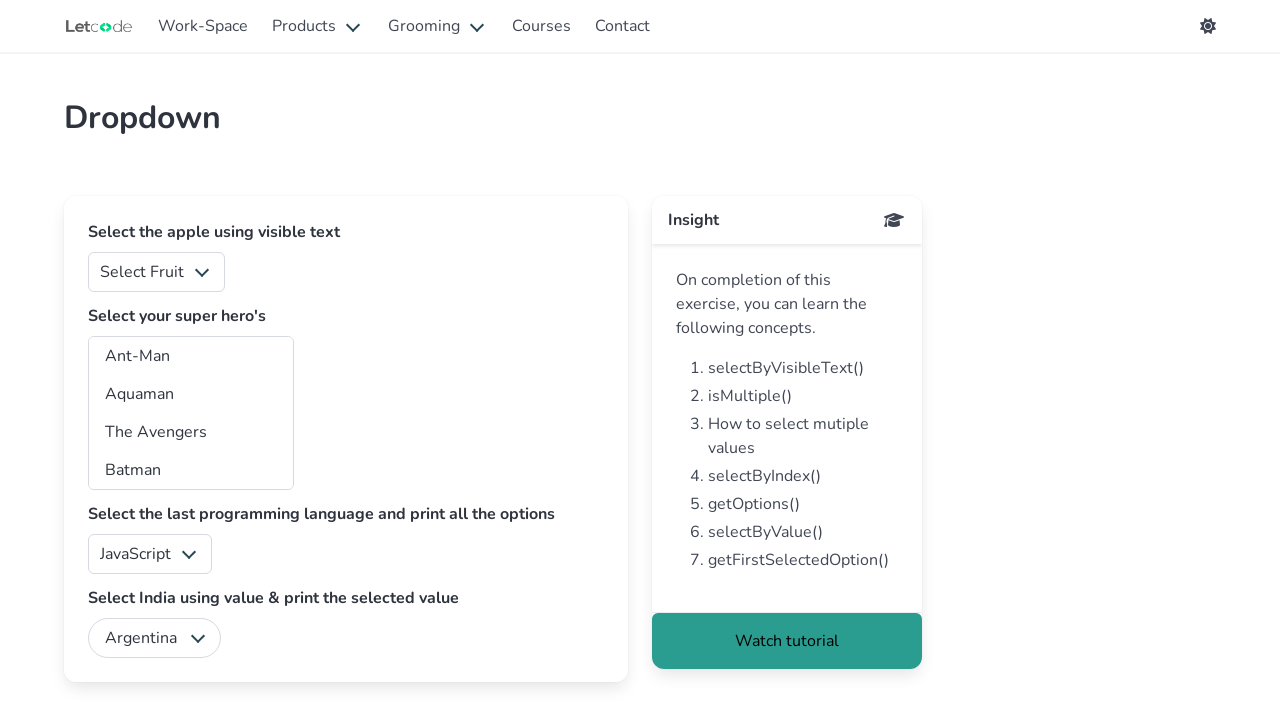

Selected option at index 0 in fruits dropdown on select#fruits
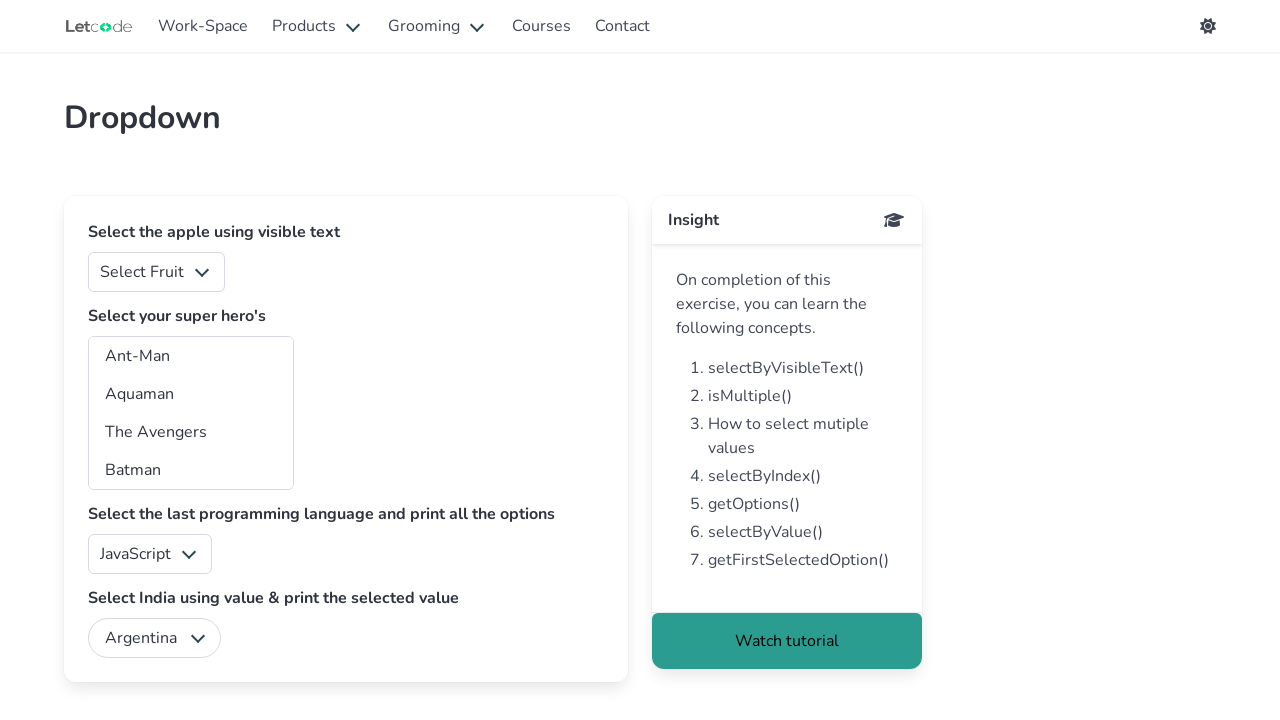

Waited 500ms after fruits selection
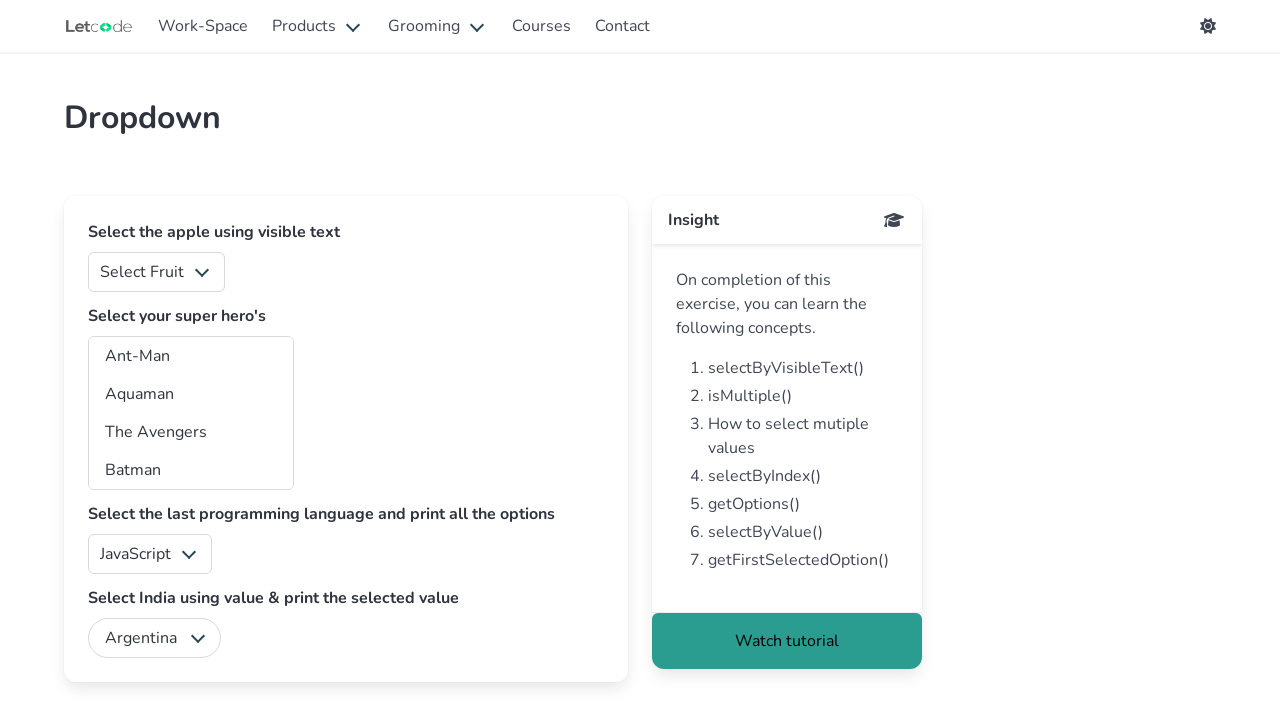

Selected option at index 1 in fruits dropdown on select#fruits
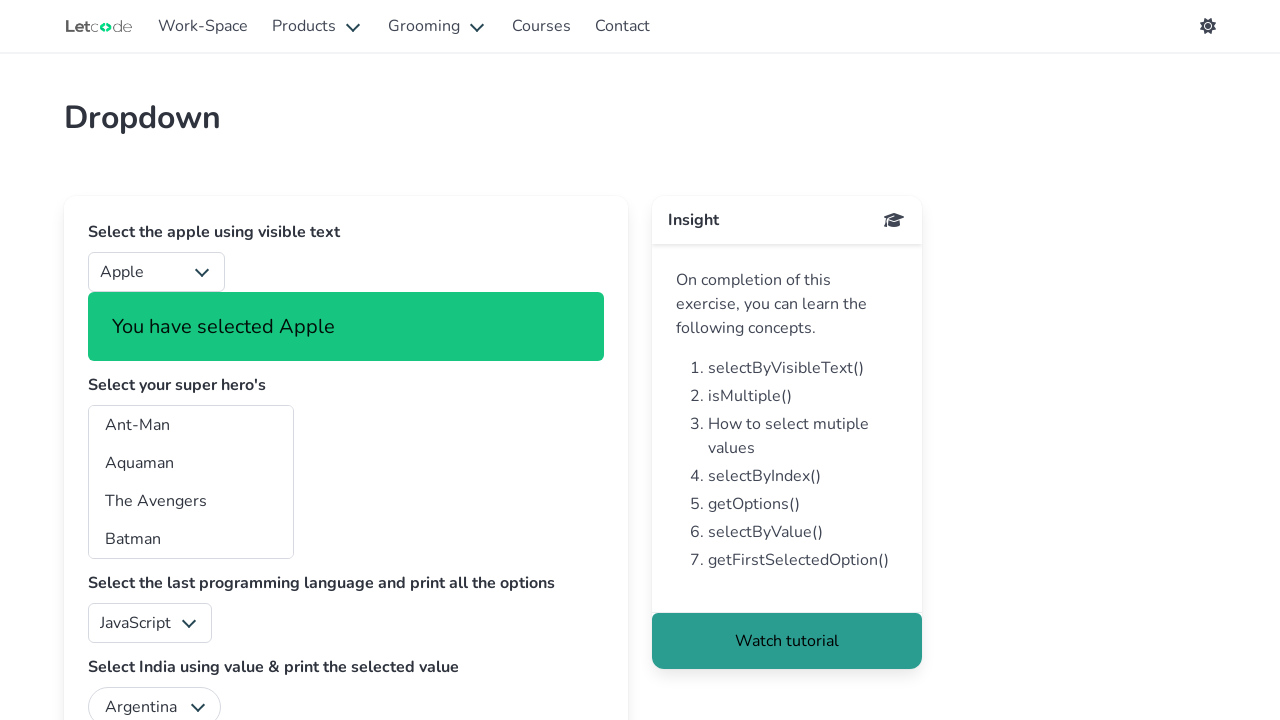

Waited 500ms after fruits selection
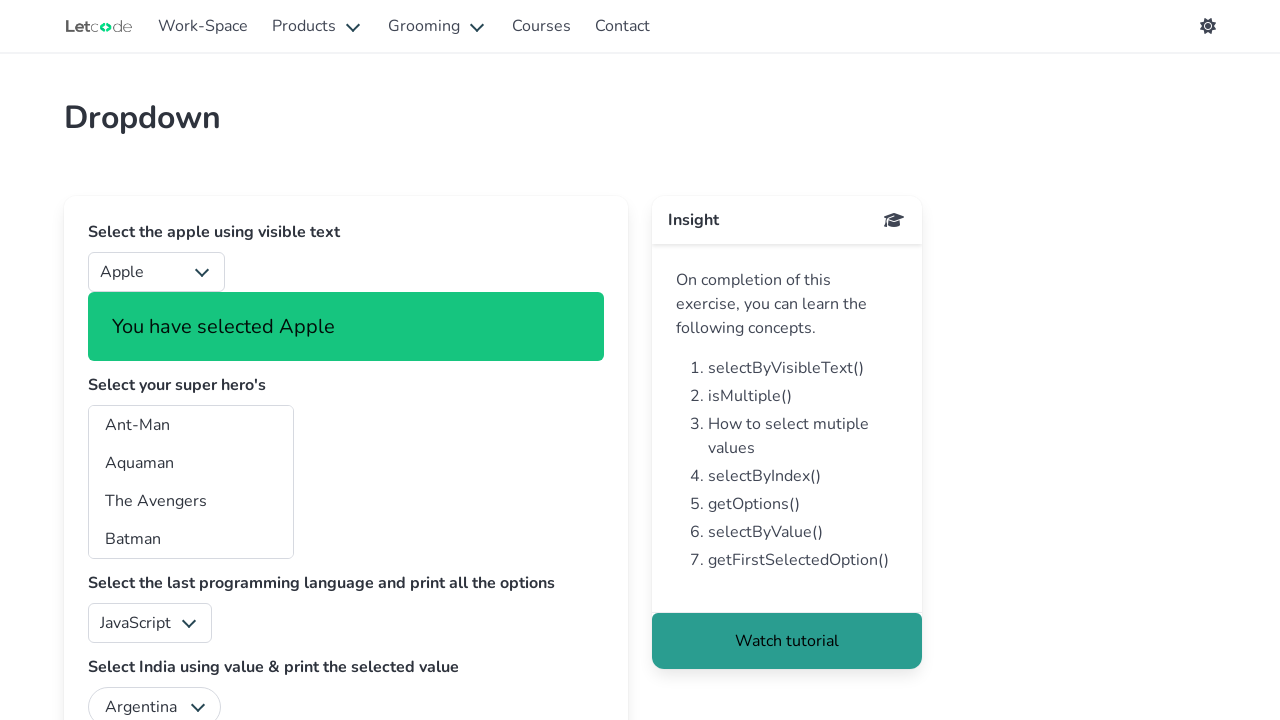

Selected option at index 2 in fruits dropdown on select#fruits
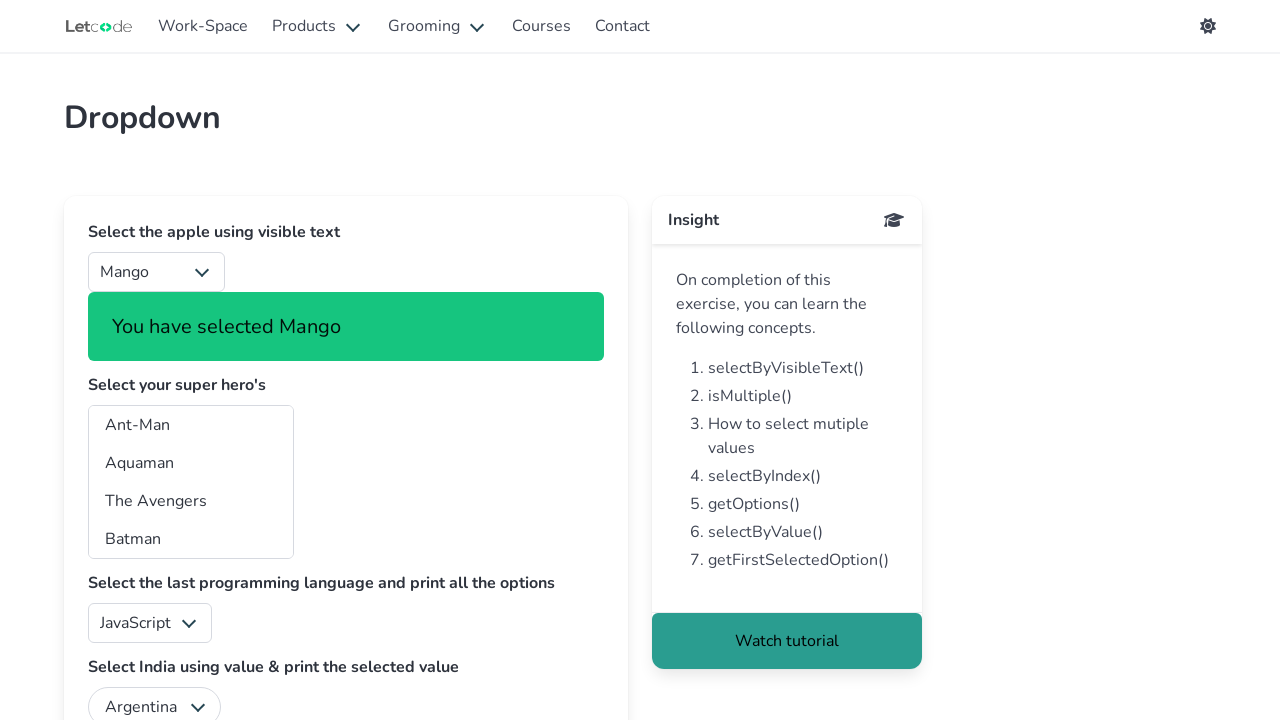

Waited 500ms after fruits selection
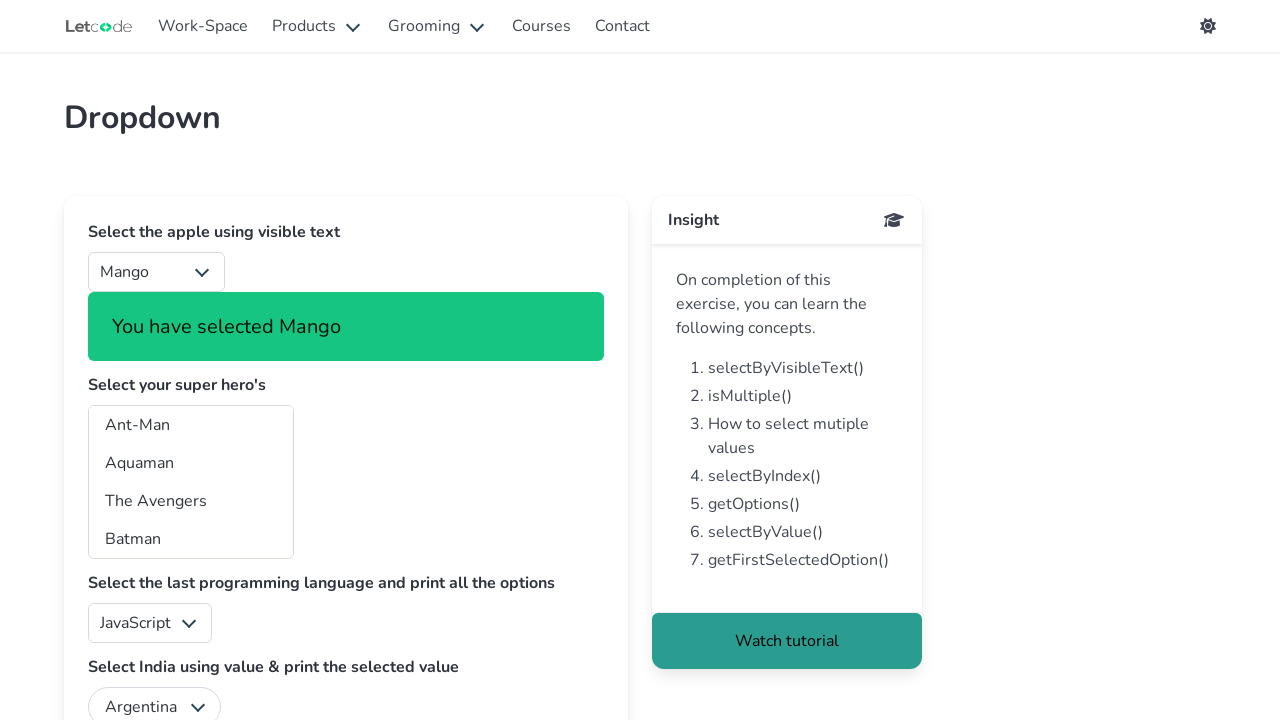

Selected option at index 3 in fruits dropdown on select#fruits
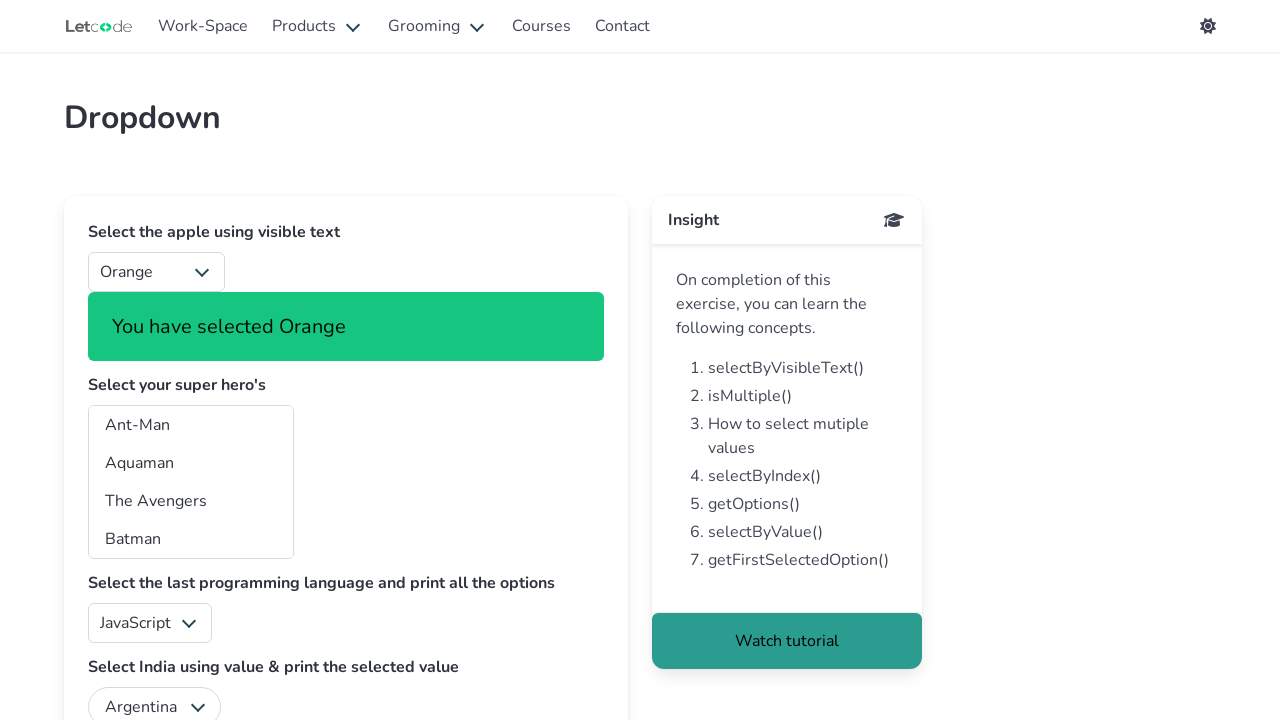

Waited 500ms after fruits selection
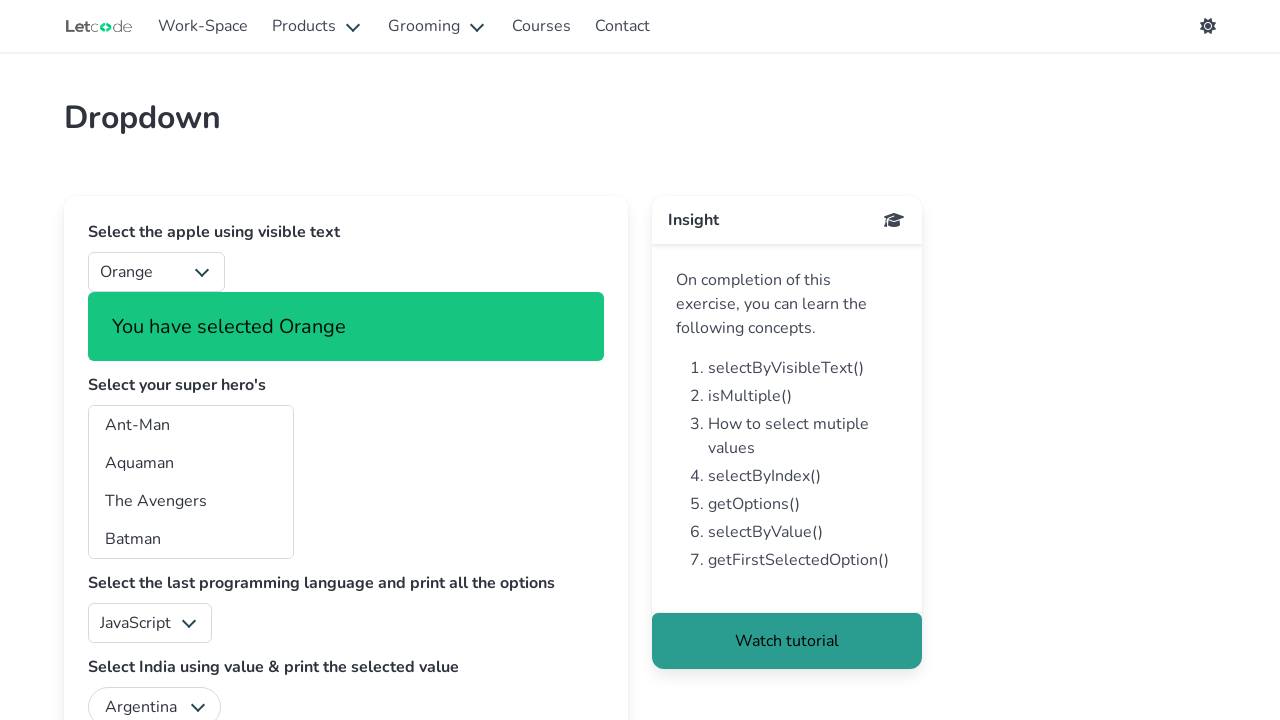

Selected option at index 4 in fruits dropdown on select#fruits
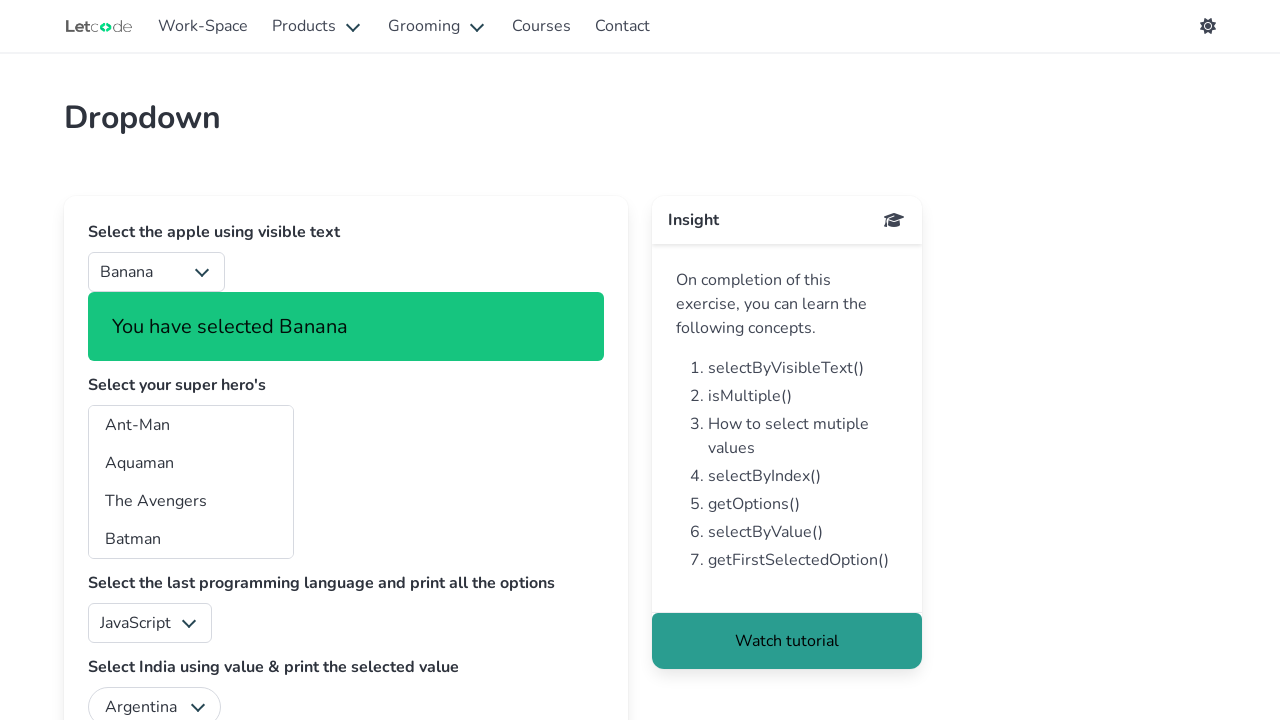

Waited 500ms after fruits selection
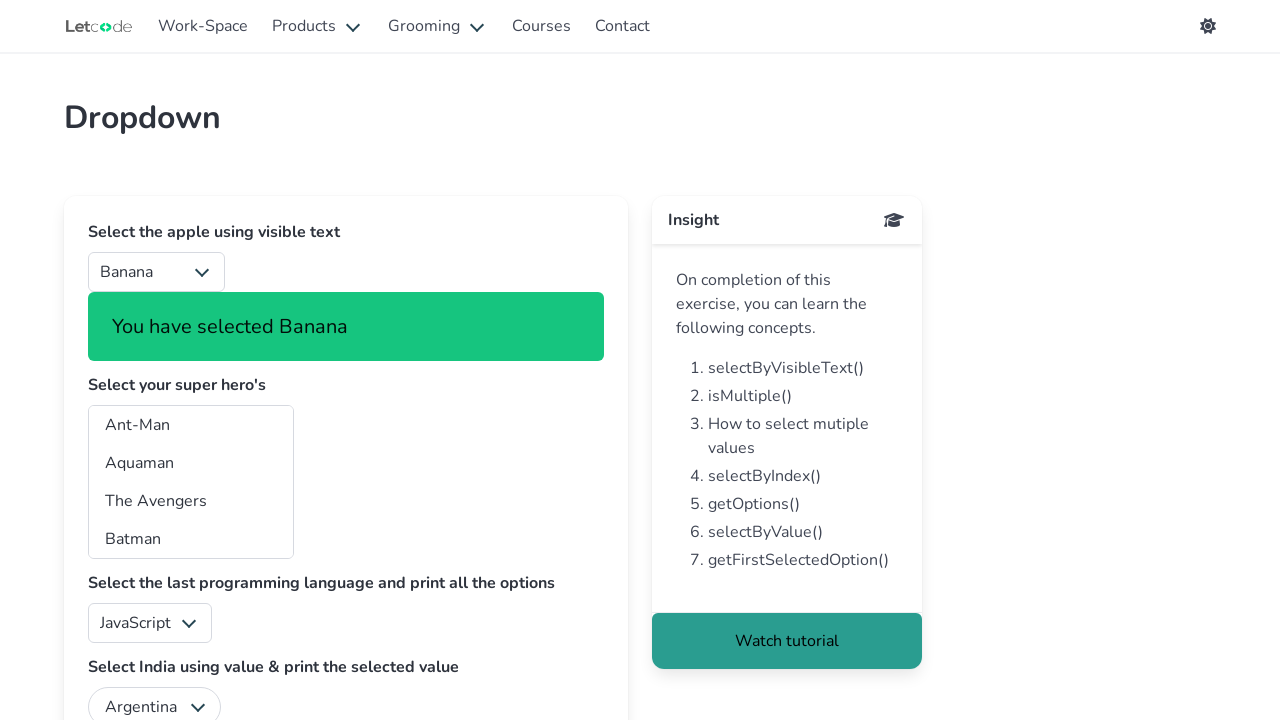

Selected option at index 5 in fruits dropdown on select#fruits
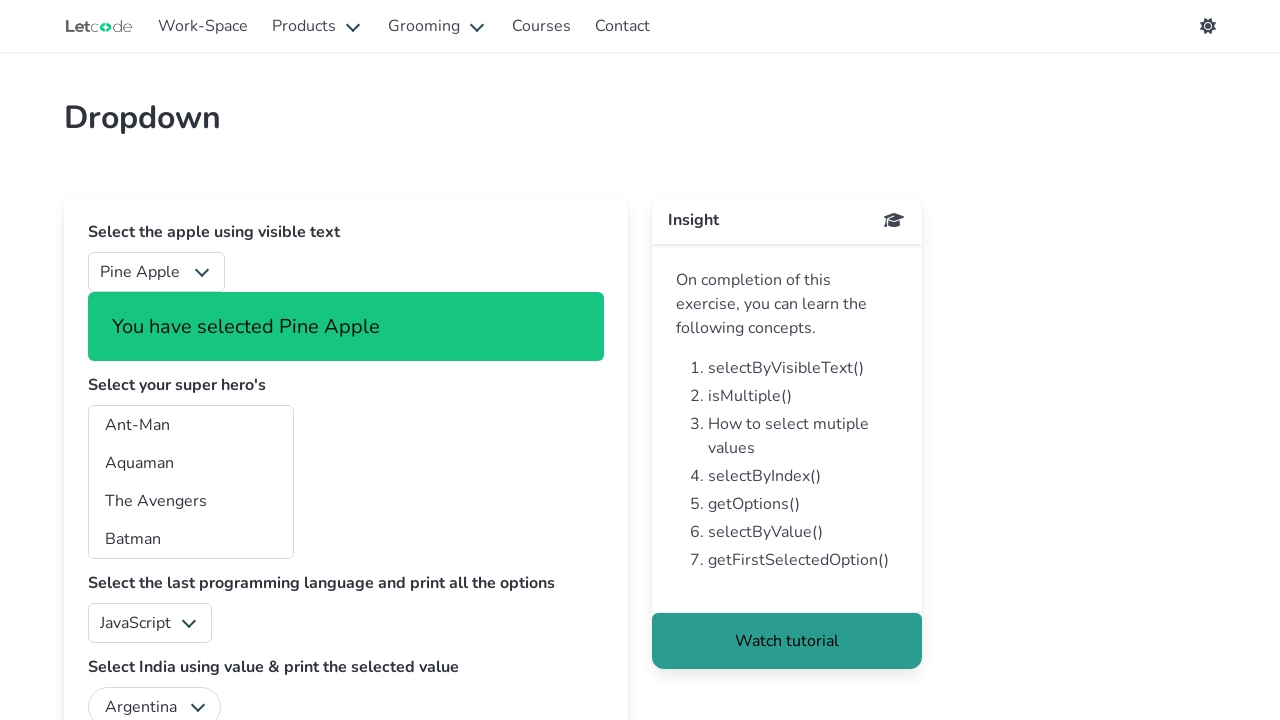

Waited 500ms after fruits selection
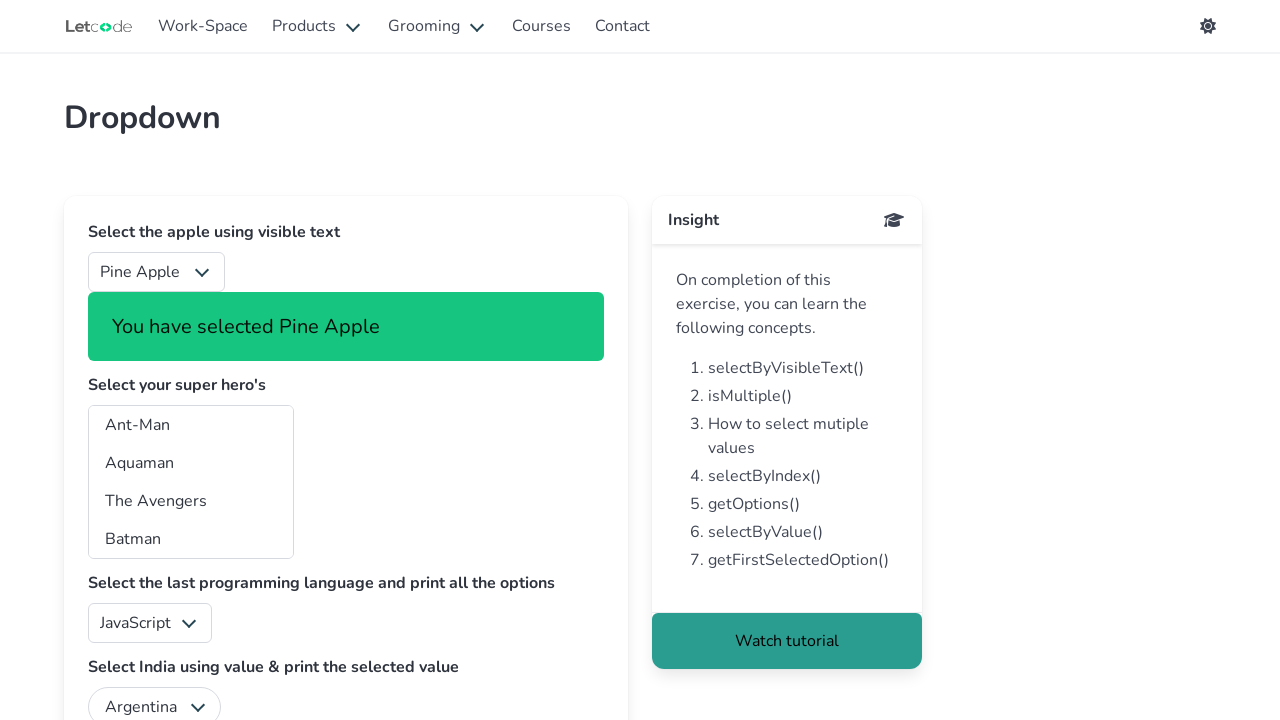

Located superheroes dropdown element
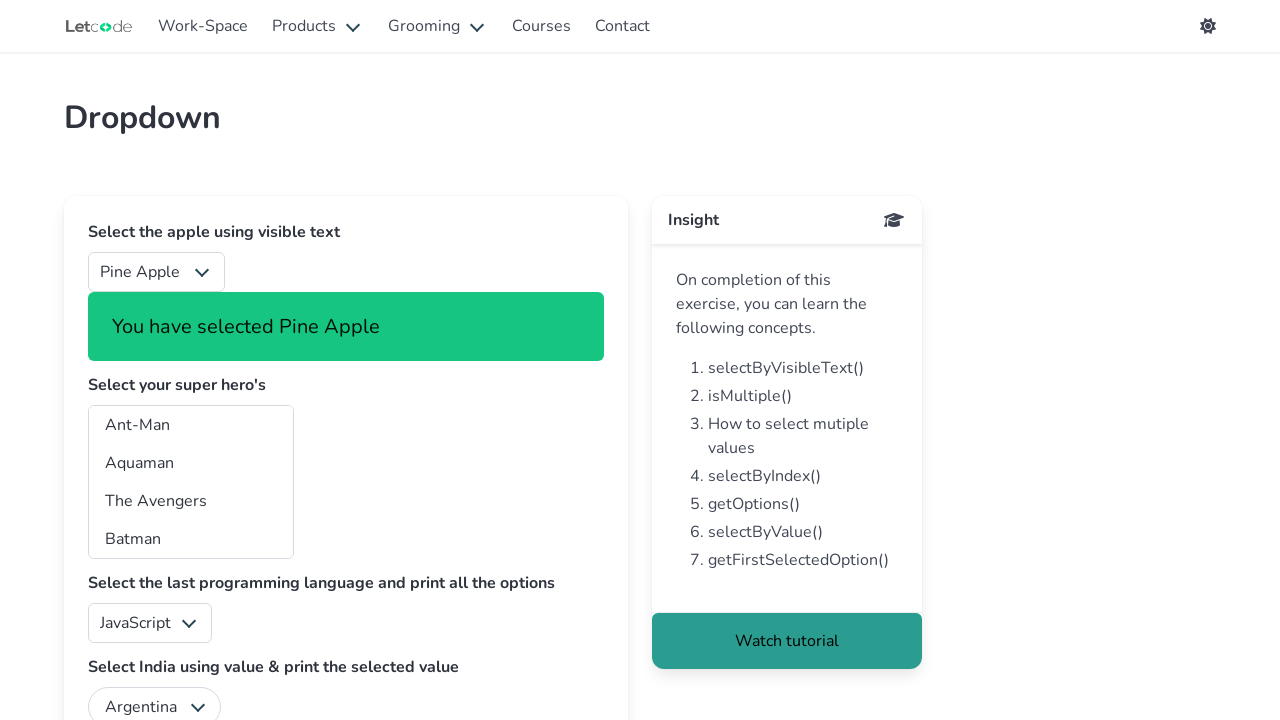

Retrieved all options from superheroes dropdown
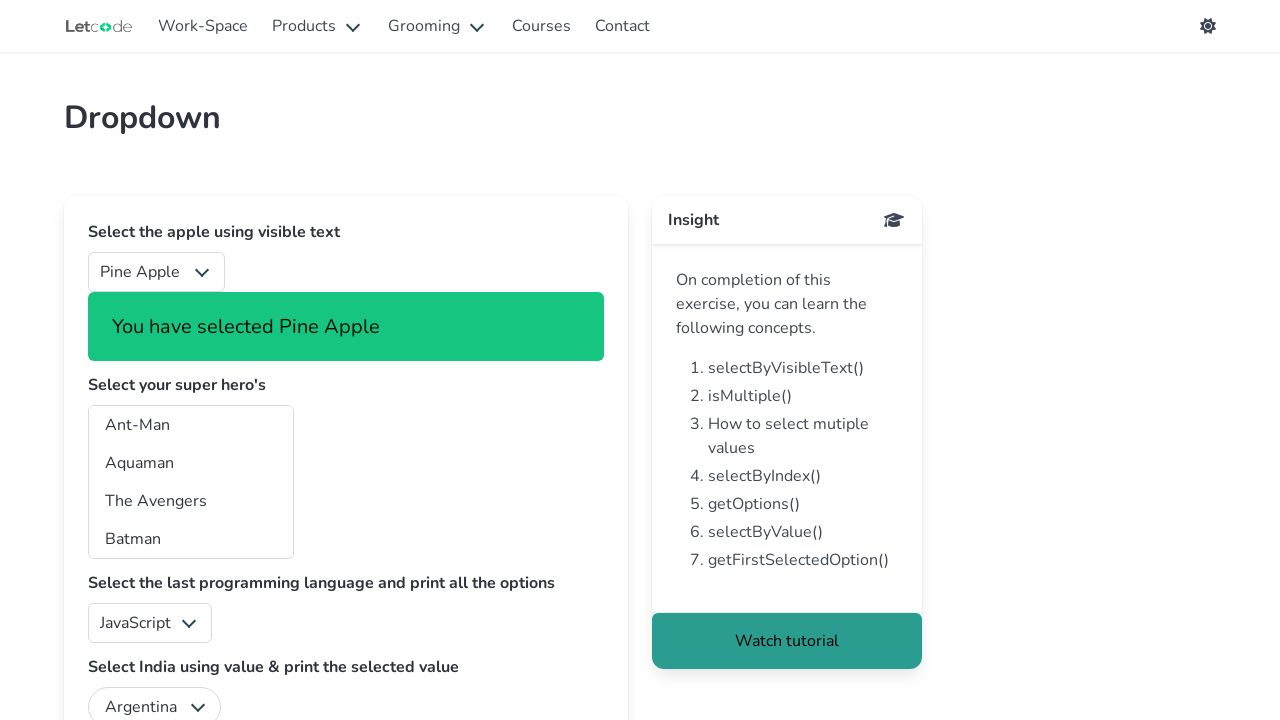

Selected option at index 0 in superheroes dropdown on select#superheros
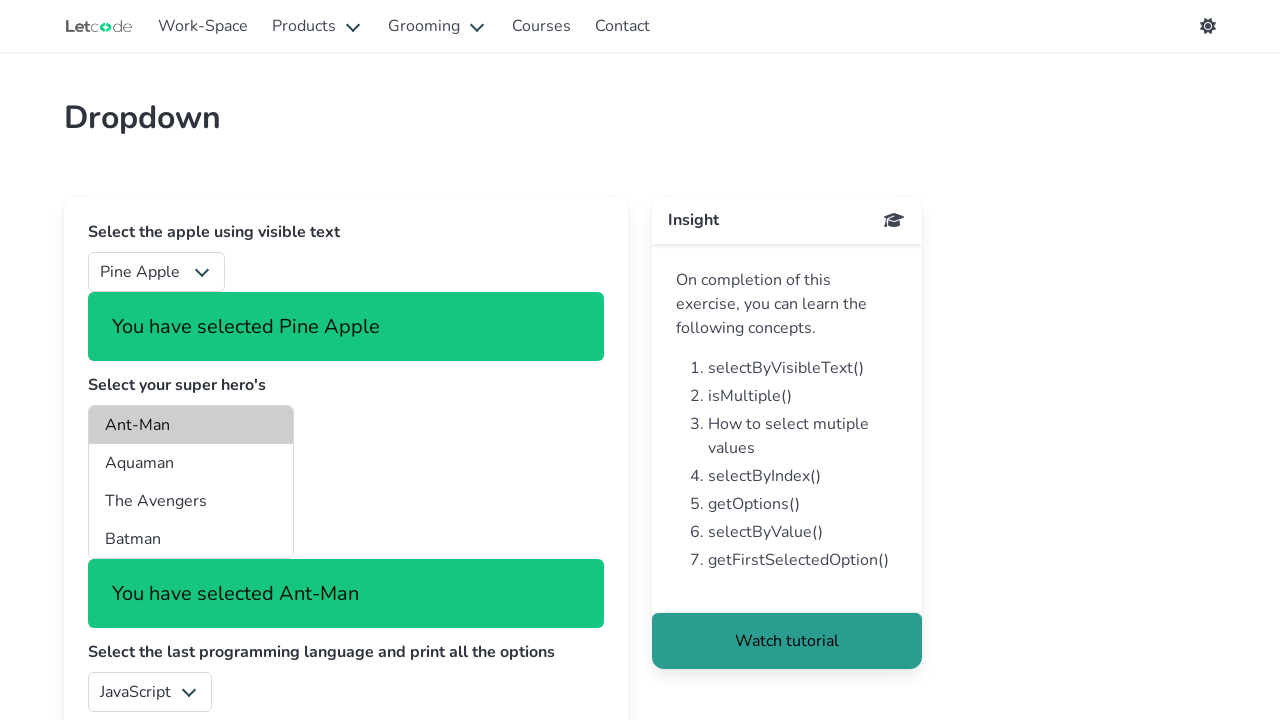

Selected option at index 1 in superheroes dropdown on select#superheros
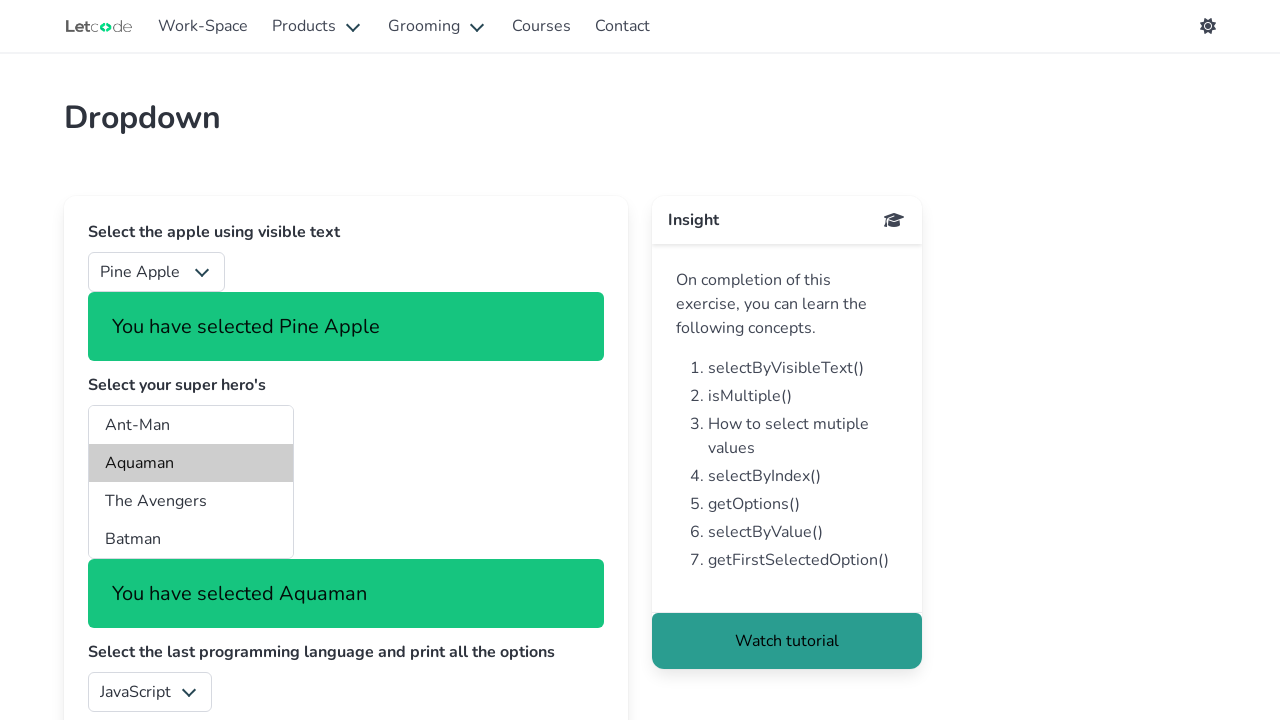

Selected option at index 2 in superheroes dropdown on select#superheros
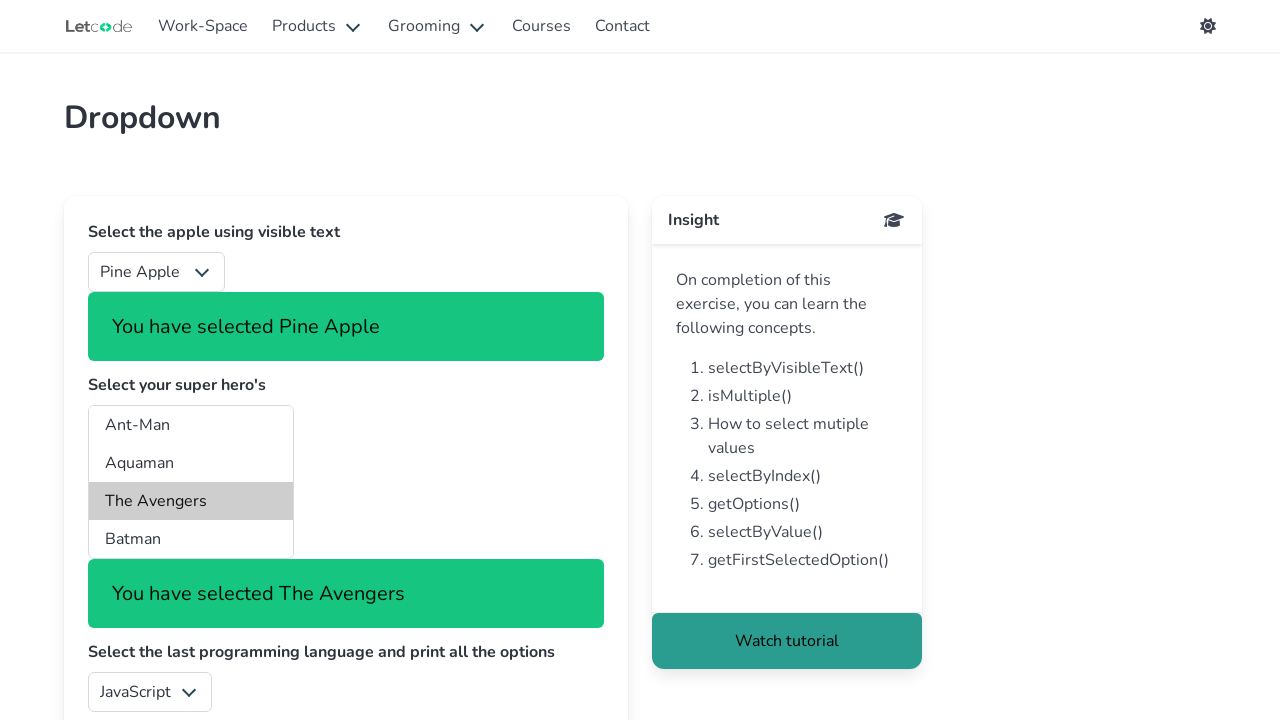

Selected option at index 3 in superheroes dropdown on select#superheros
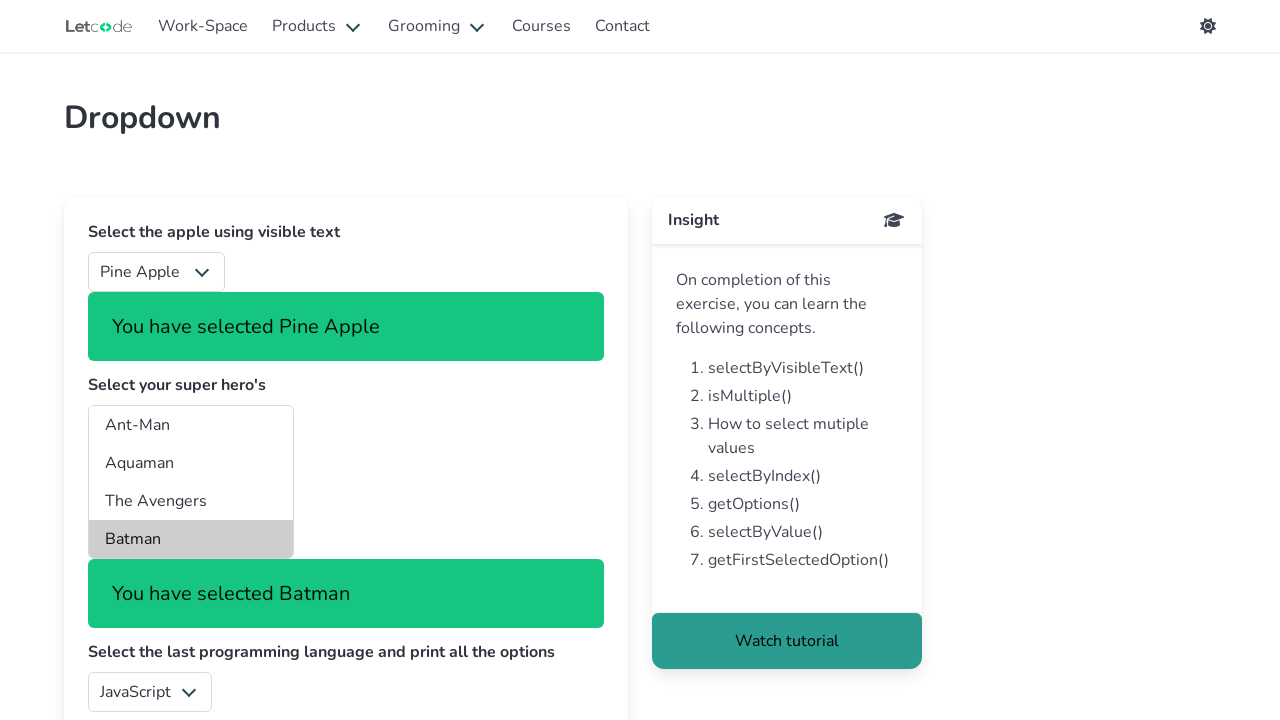

Selected option at index 4 in superheroes dropdown on select#superheros
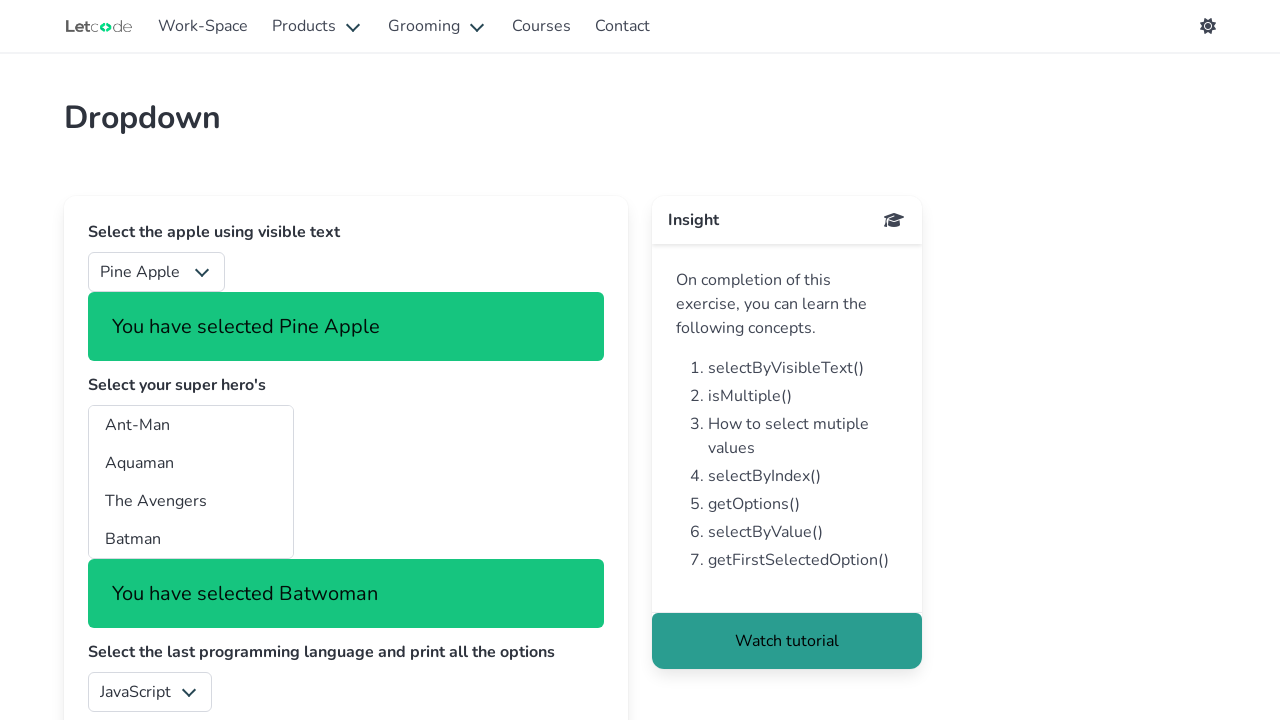

Selected option at index 5 in superheroes dropdown on select#superheros
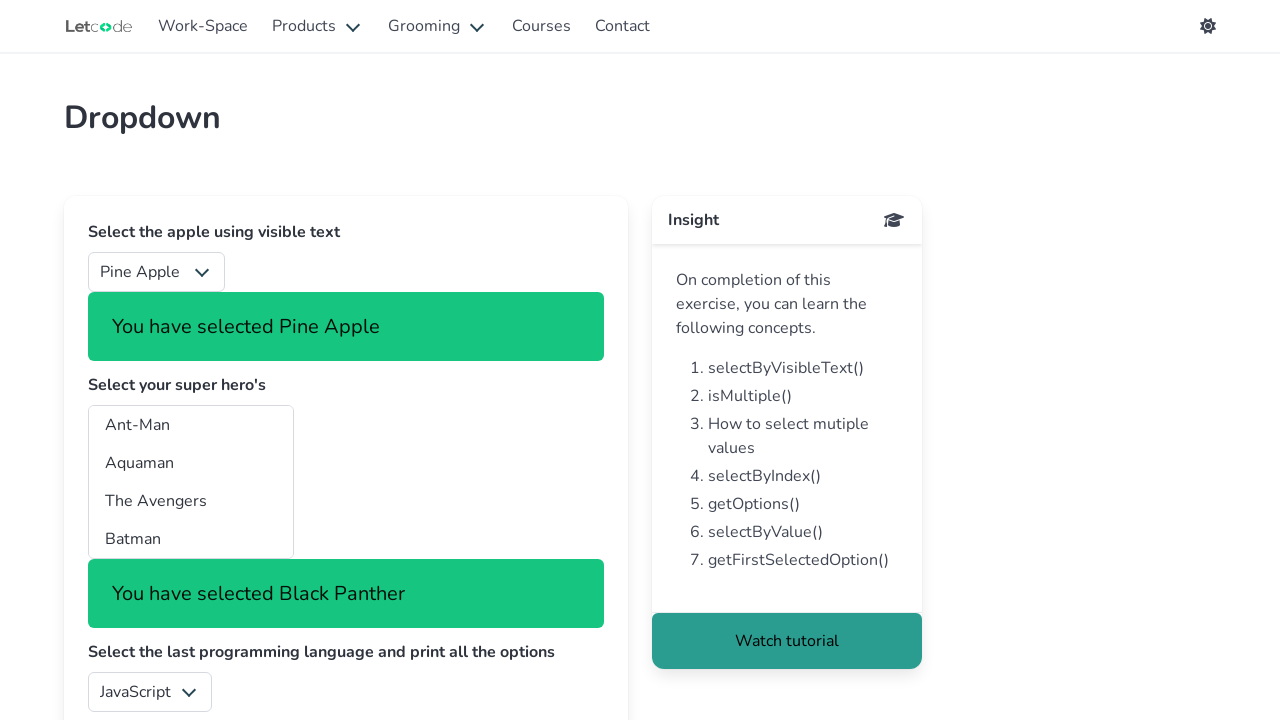

Selected option at index 6 in superheroes dropdown on select#superheros
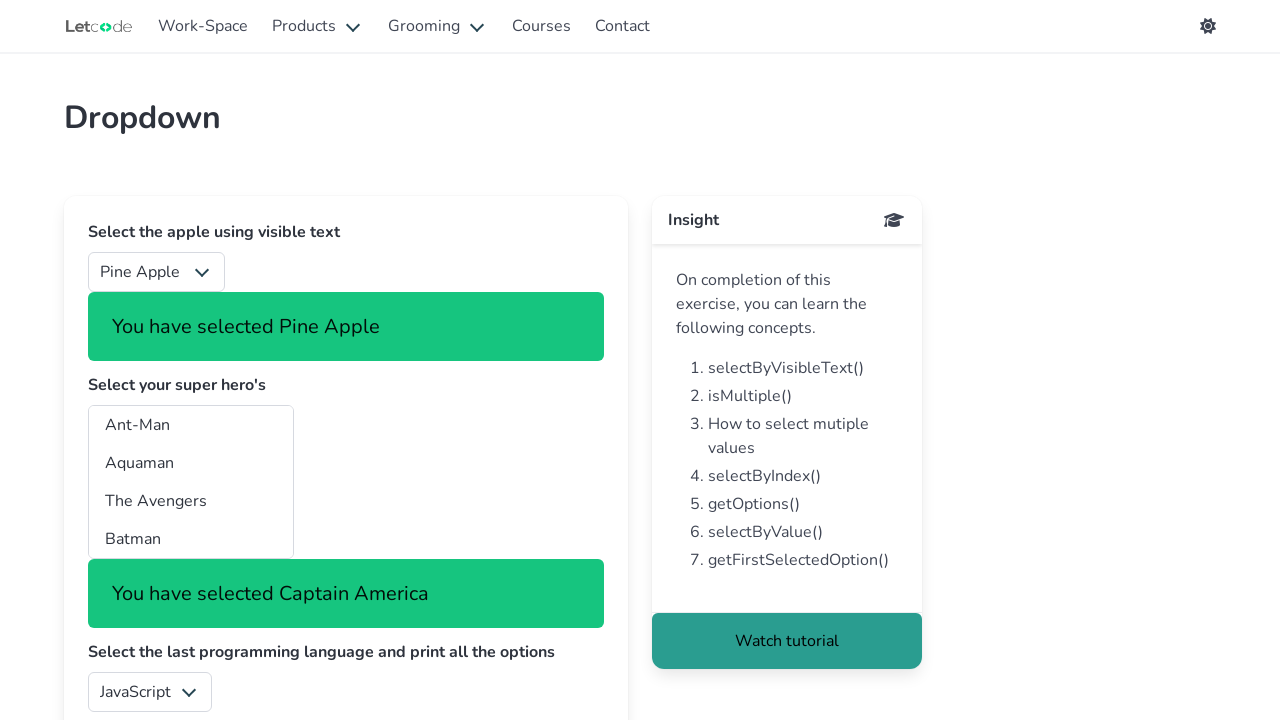

Selected option at index 7 in superheroes dropdown on select#superheros
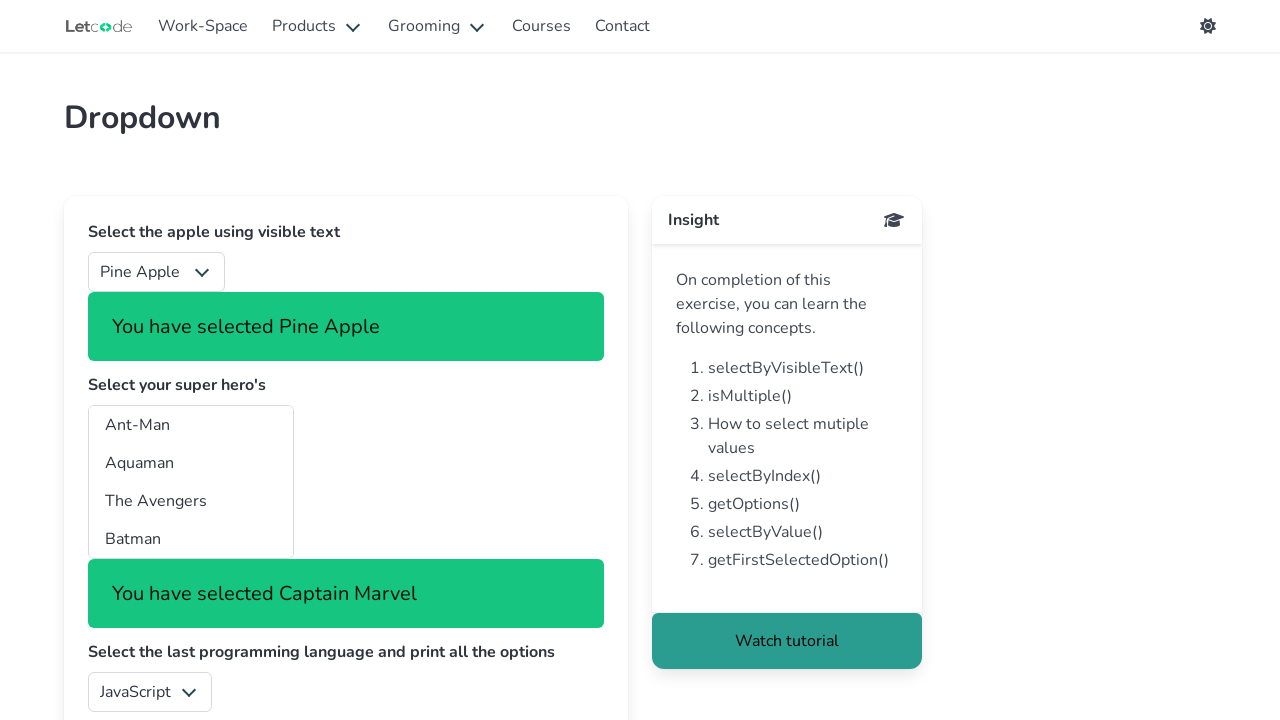

Selected option at index 8 in superheroes dropdown on select#superheros
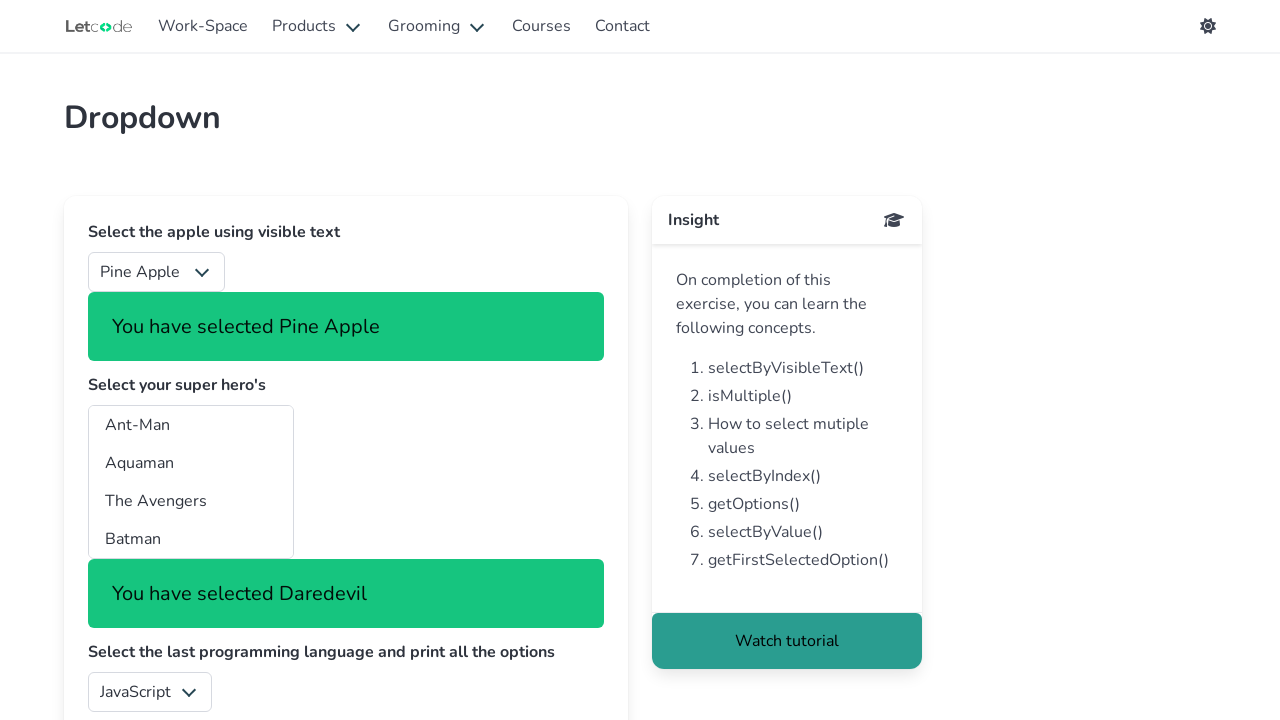

Selected option at index 9 in superheroes dropdown on select#superheros
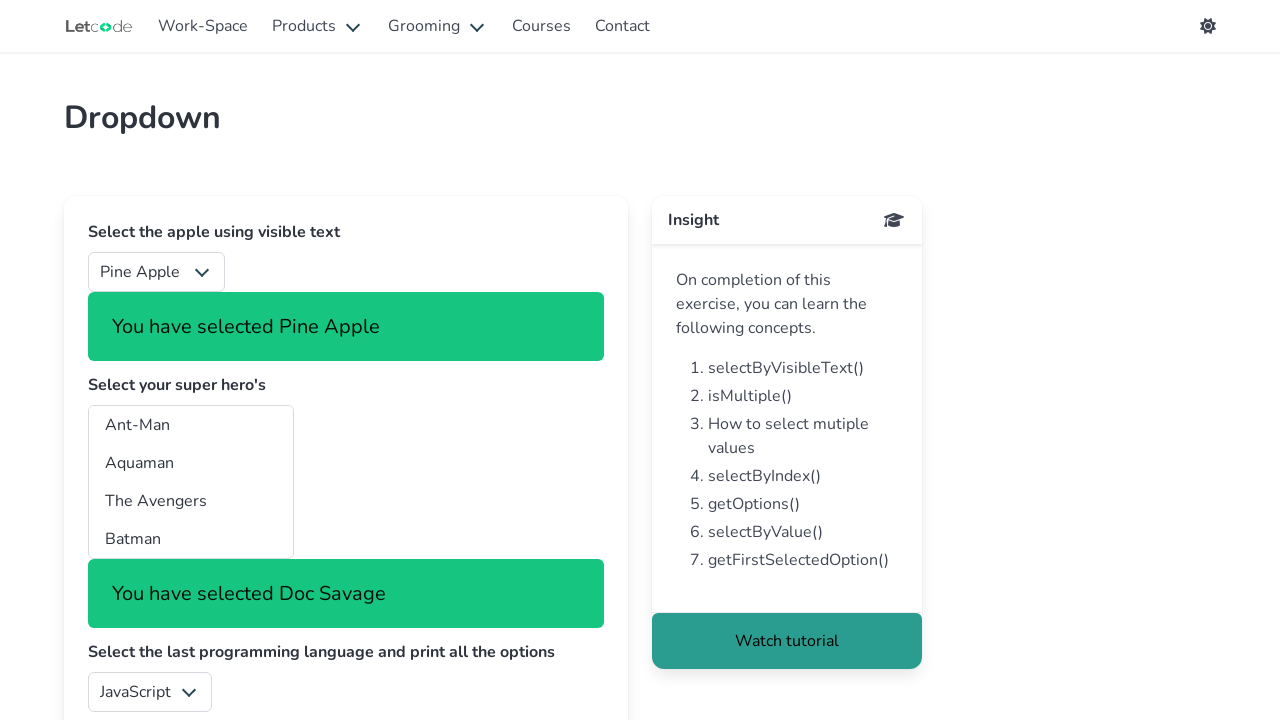

Selected option at index 10 in superheroes dropdown on select#superheros
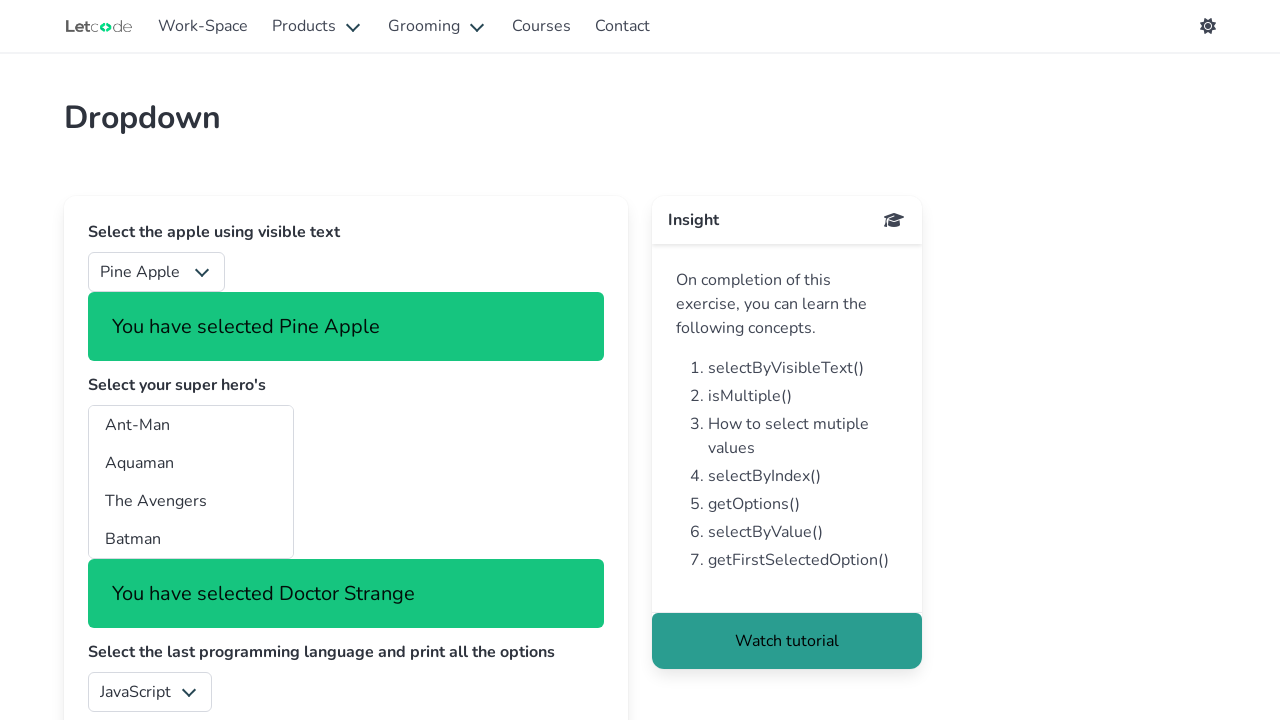

Selected option at index 11 in superheroes dropdown on select#superheros
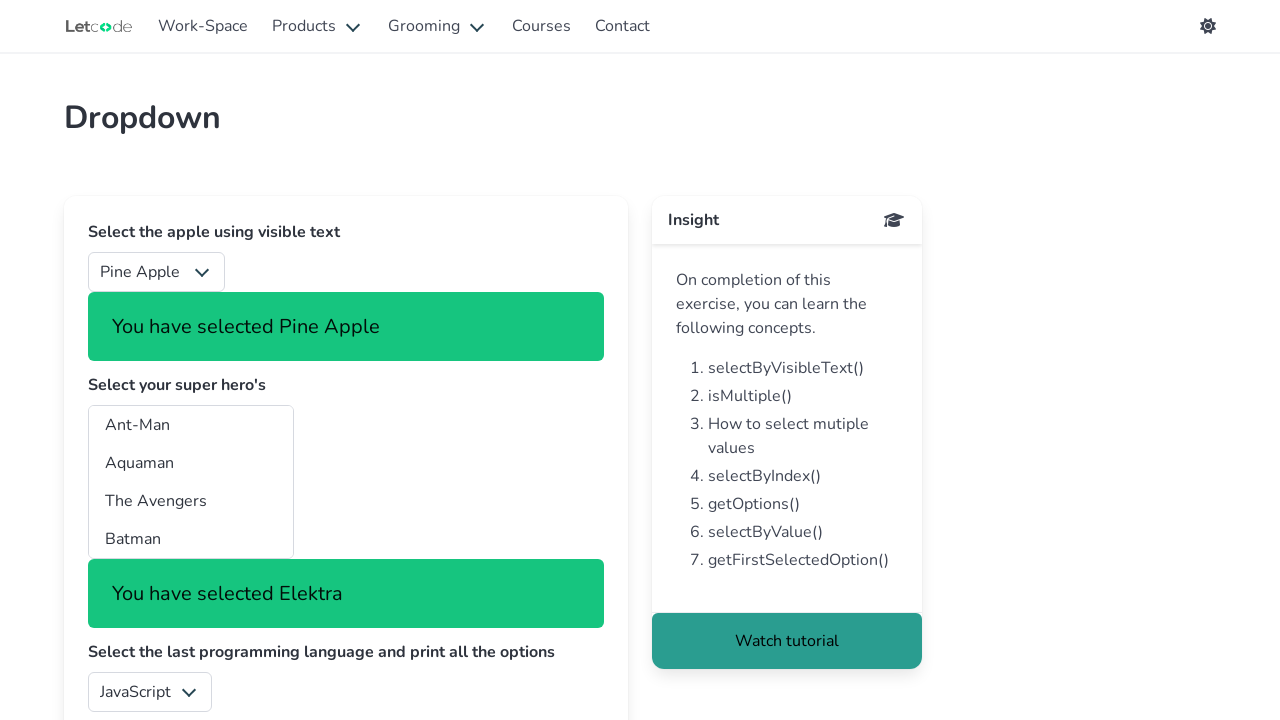

Selected option at index 12 in superheroes dropdown on select#superheros
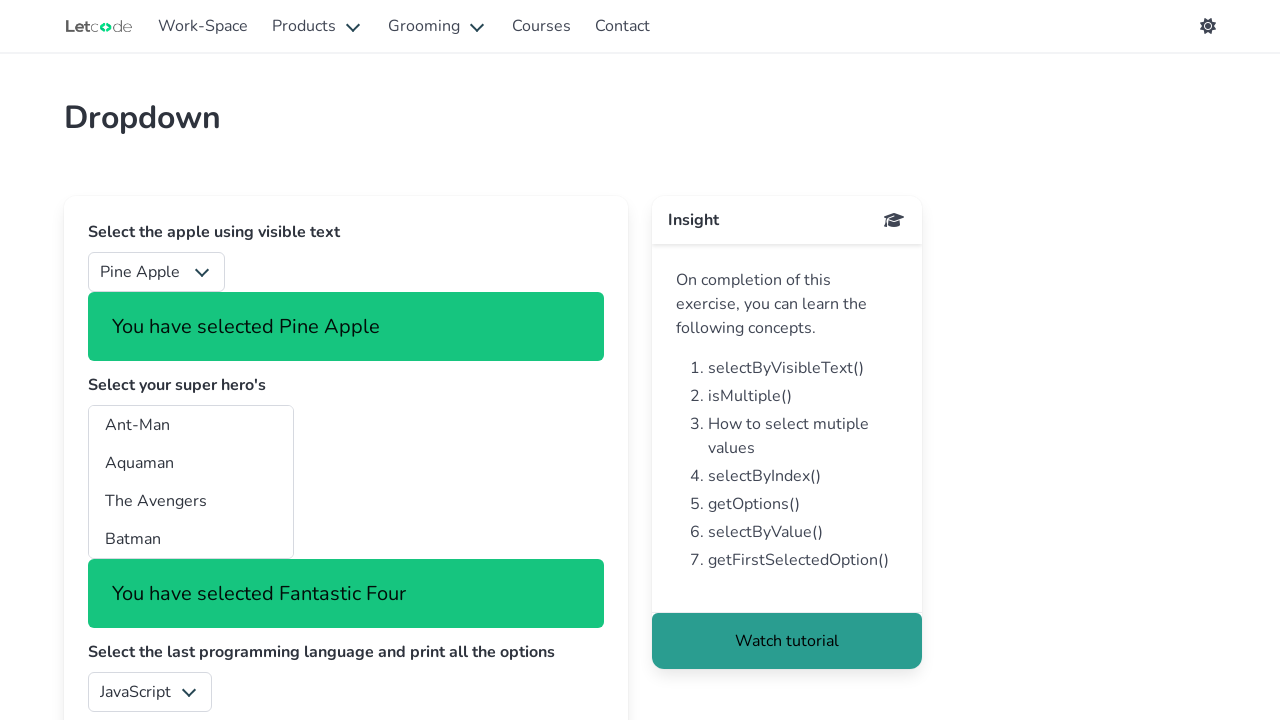

Selected option at index 13 in superheroes dropdown on select#superheros
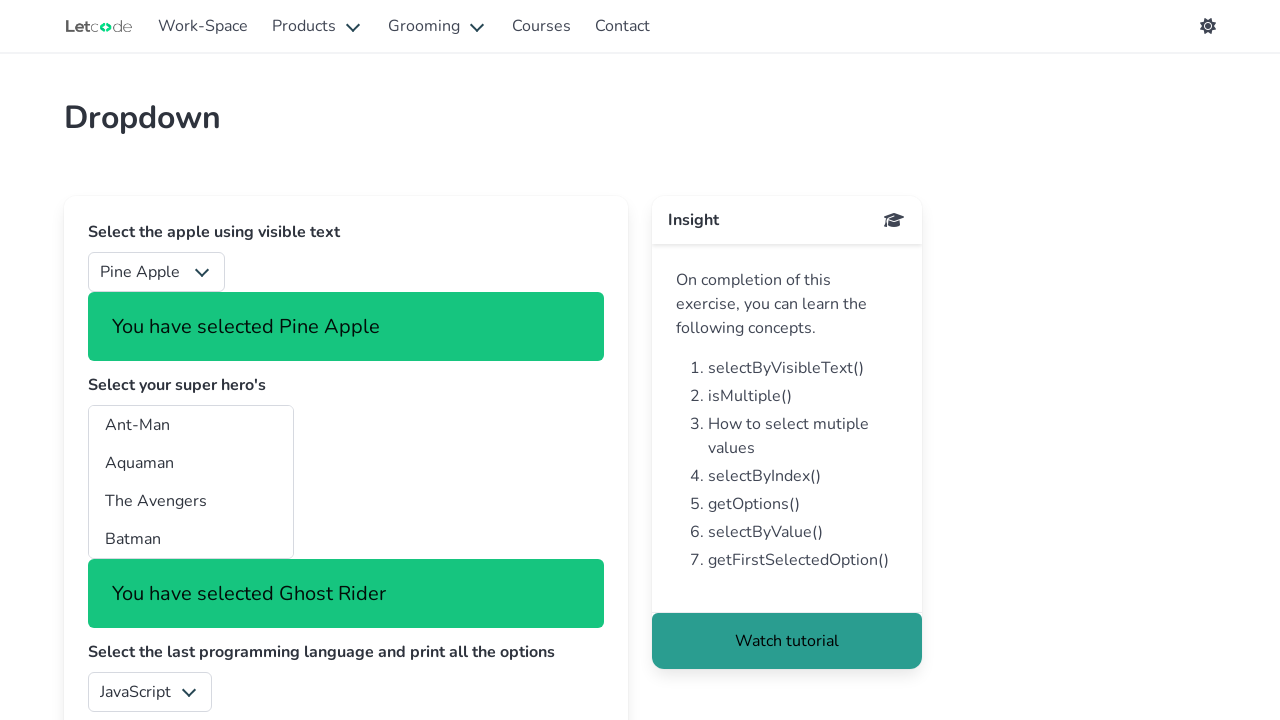

Selected option at index 14 in superheroes dropdown on select#superheros
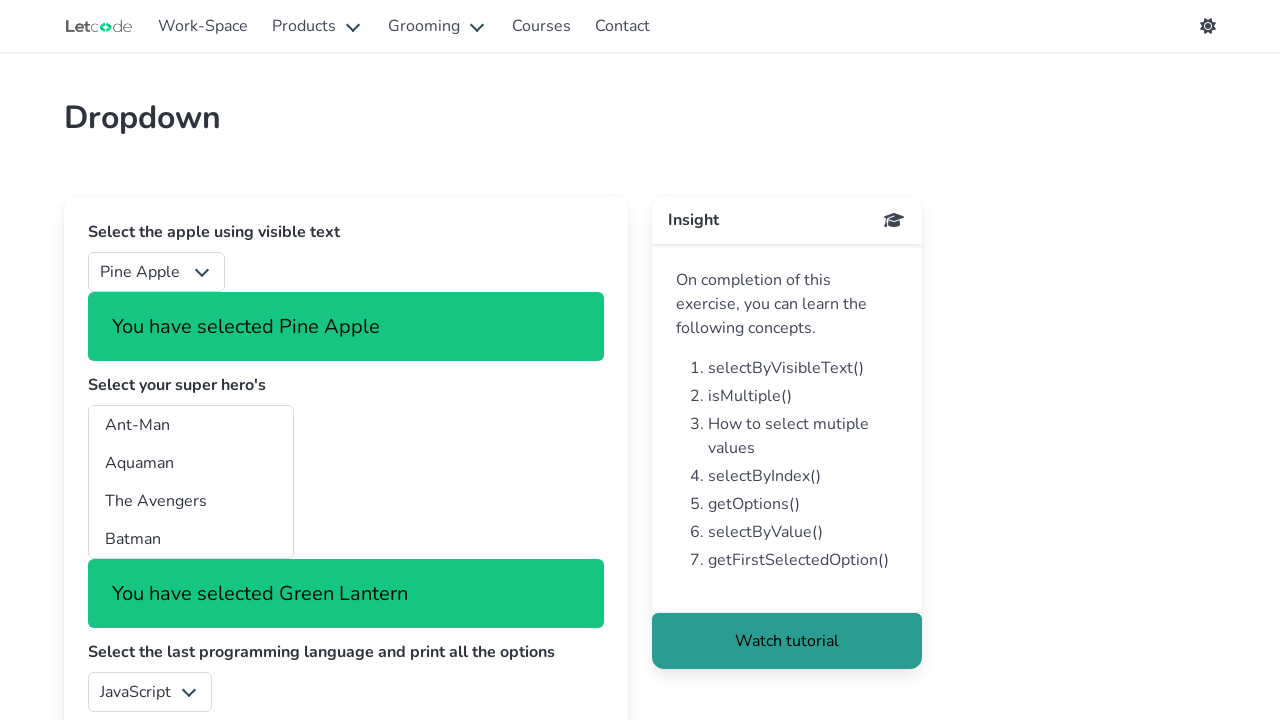

Selected option at index 15 in superheroes dropdown on select#superheros
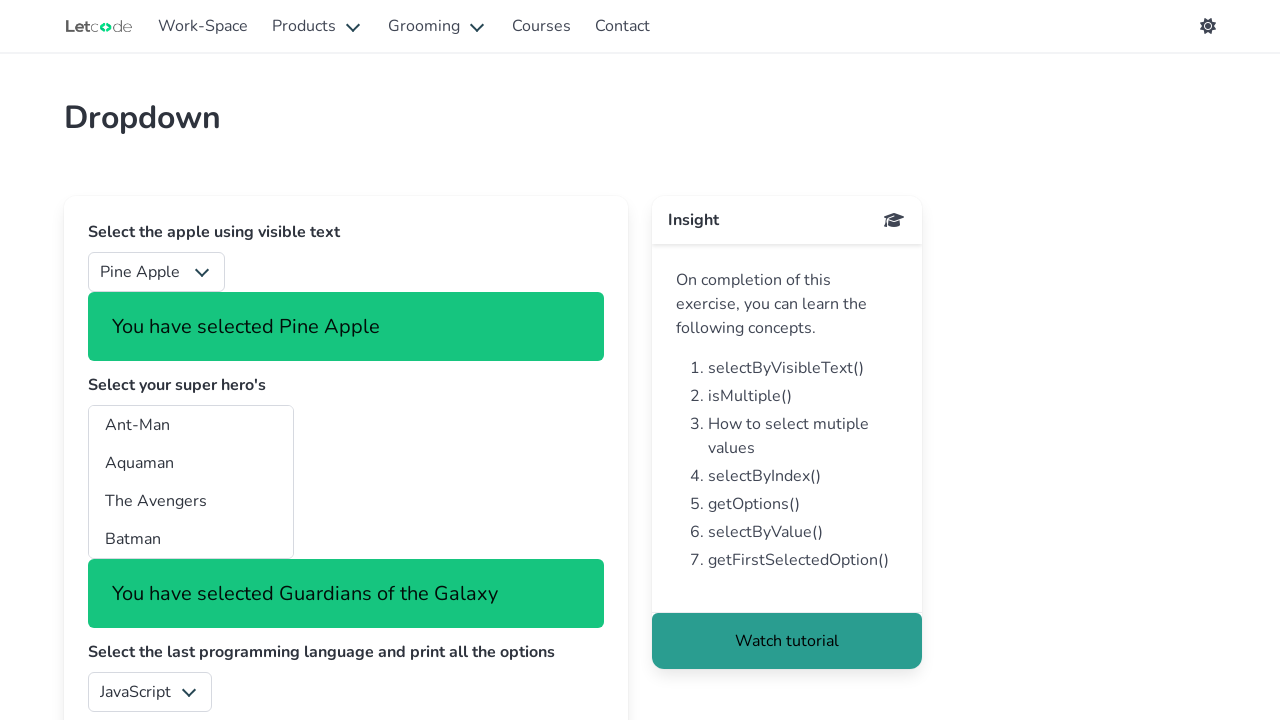

Selected option at index 16 in superheroes dropdown on select#superheros
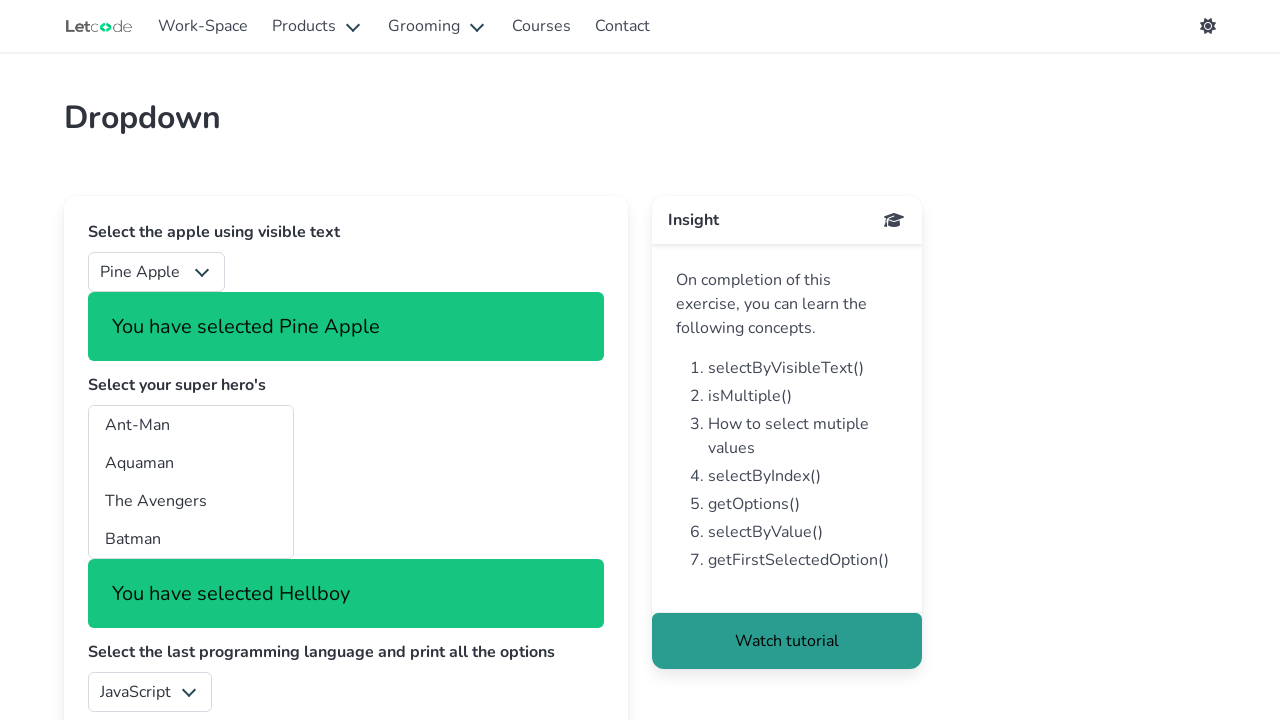

Selected option at index 17 in superheroes dropdown on select#superheros
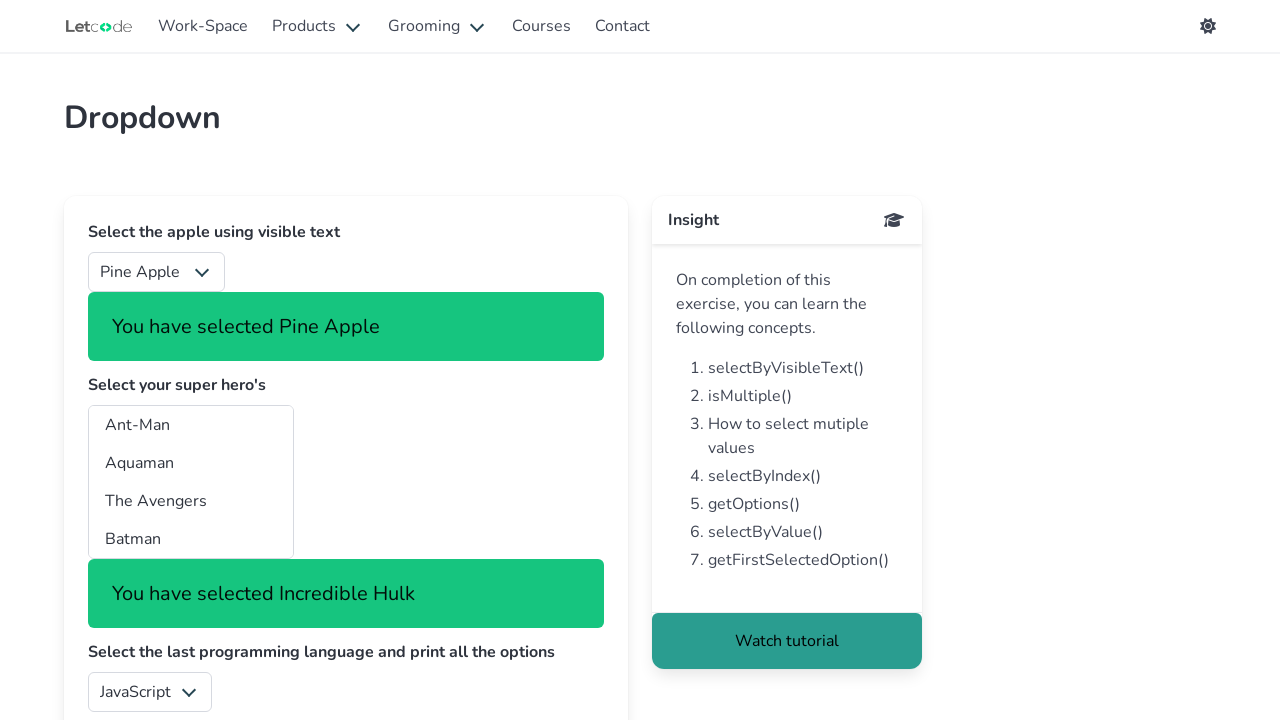

Selected option at index 18 in superheroes dropdown on select#superheros
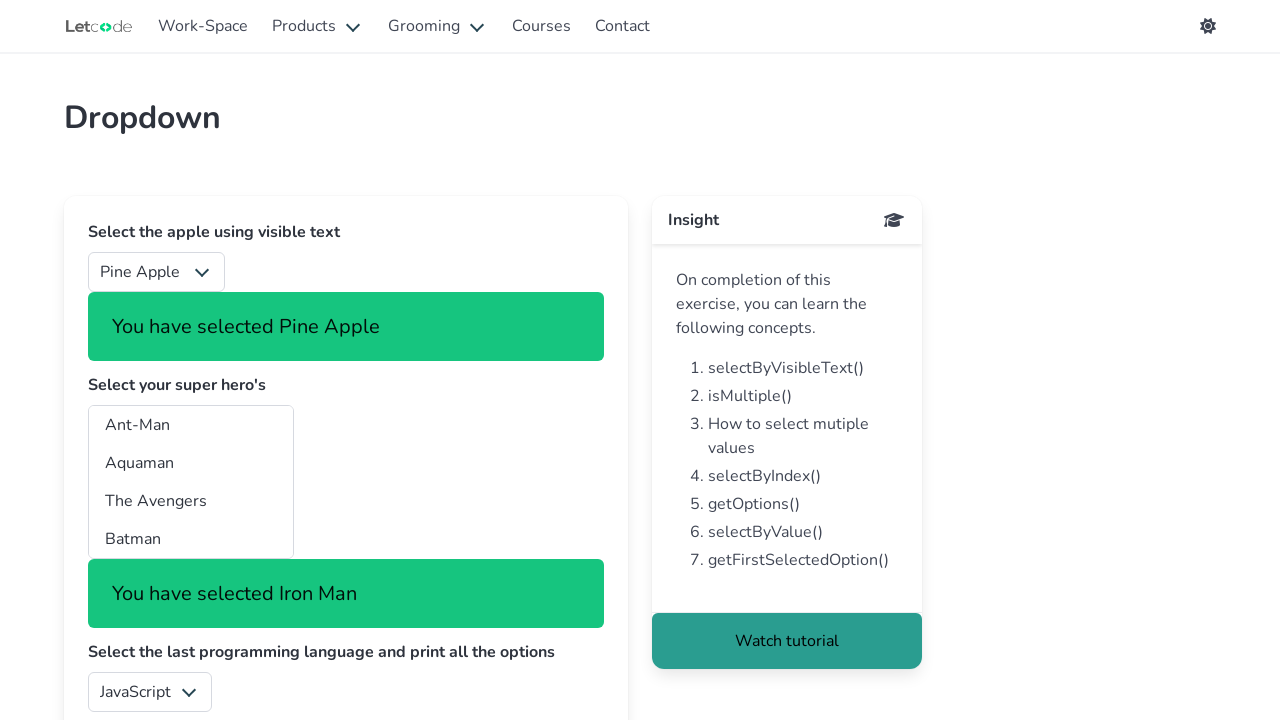

Selected option at index 19 in superheroes dropdown on select#superheros
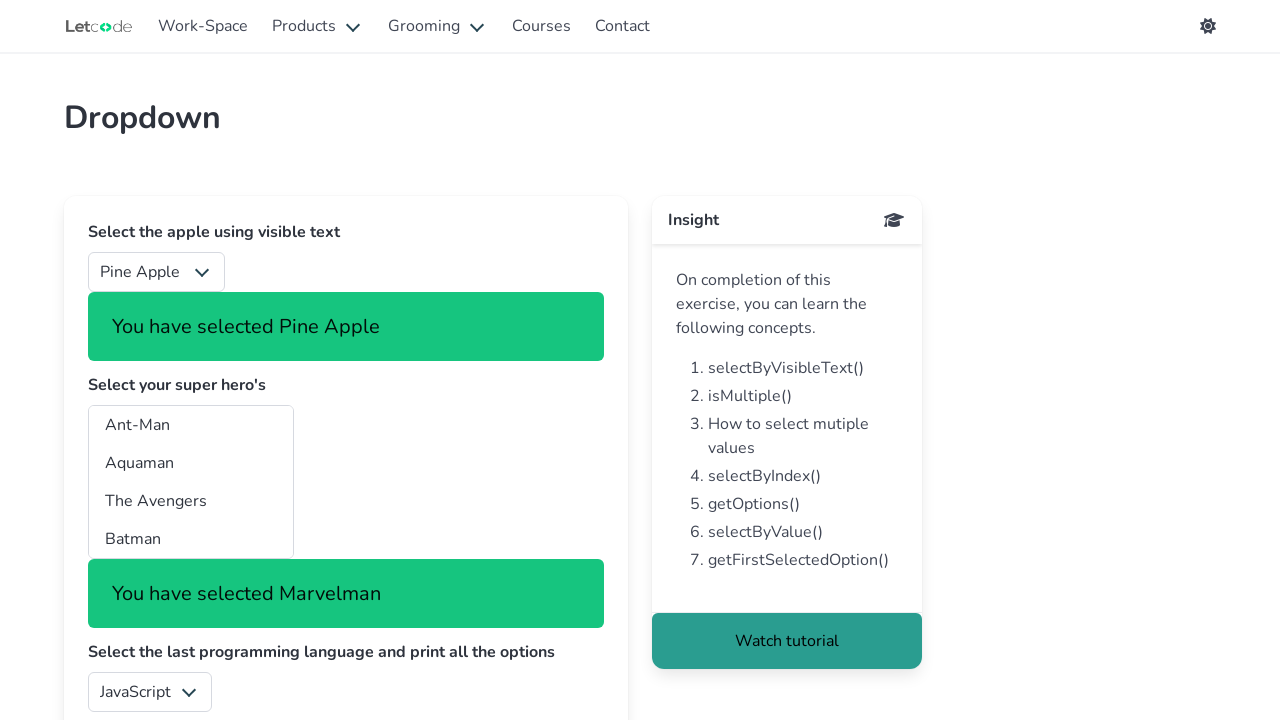

Selected option at index 20 in superheroes dropdown on select#superheros
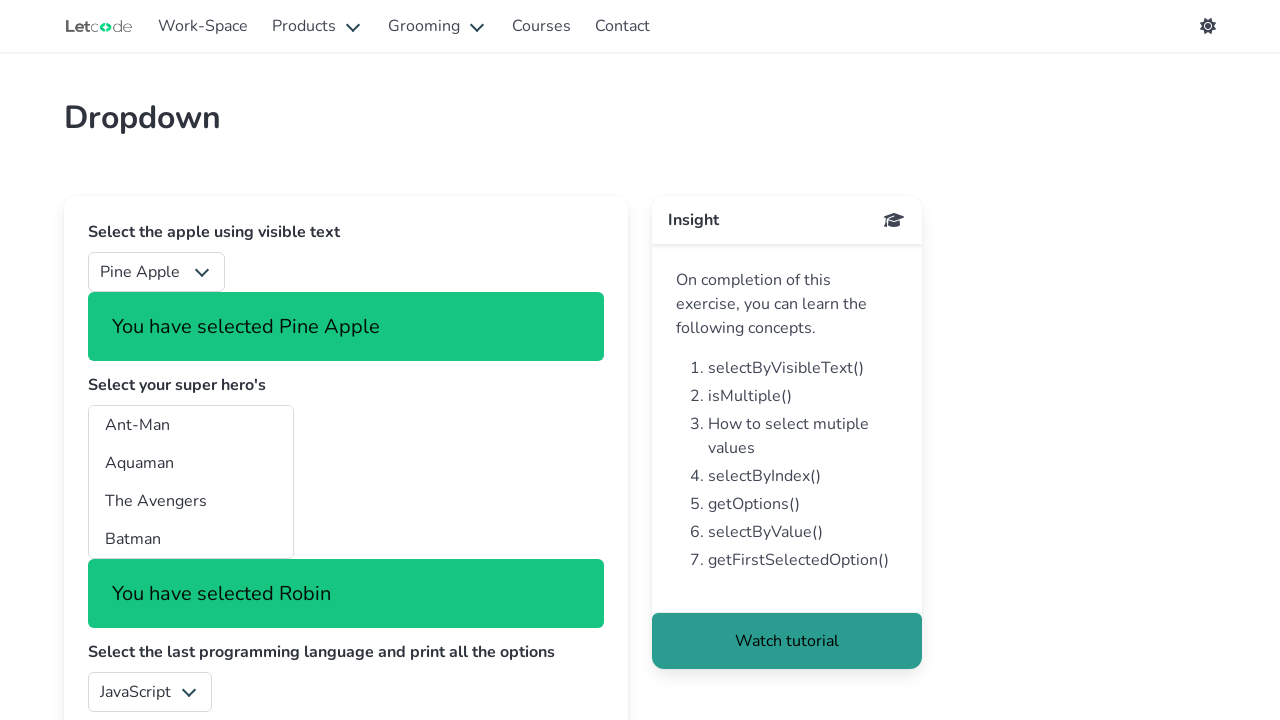

Selected option at index 21 in superheroes dropdown on select#superheros
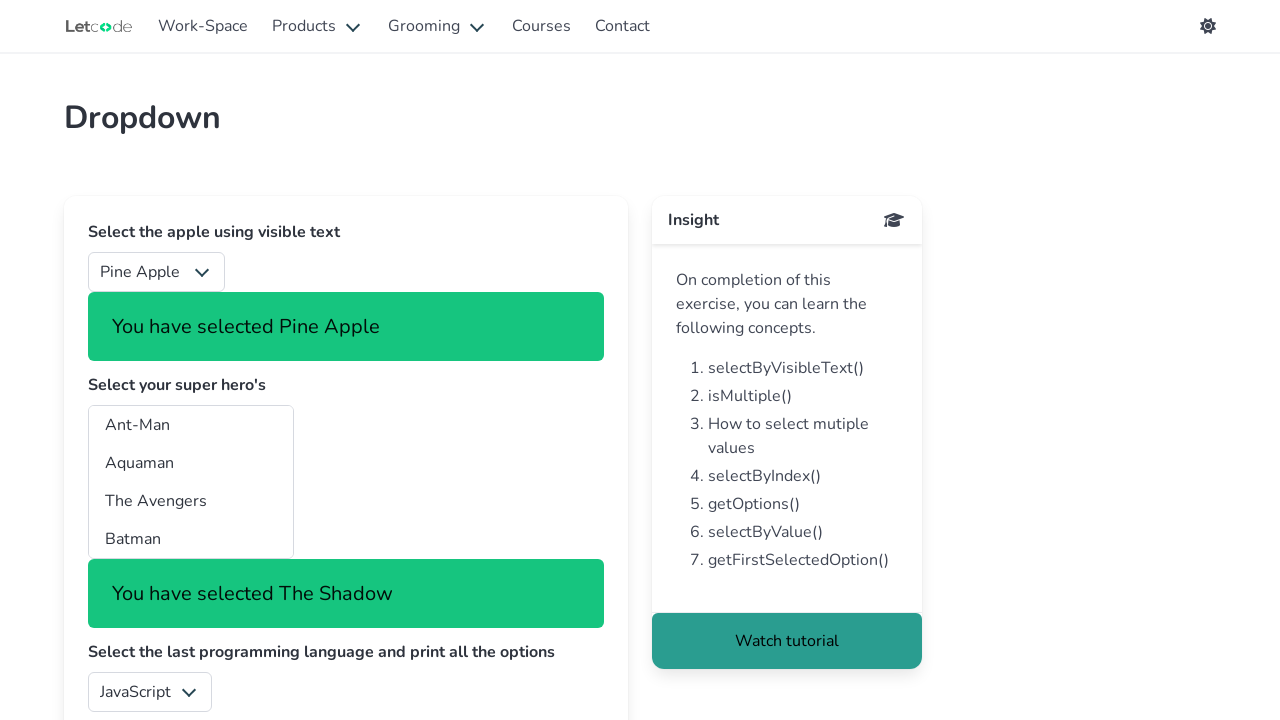

Selected option at index 22 in superheroes dropdown on select#superheros
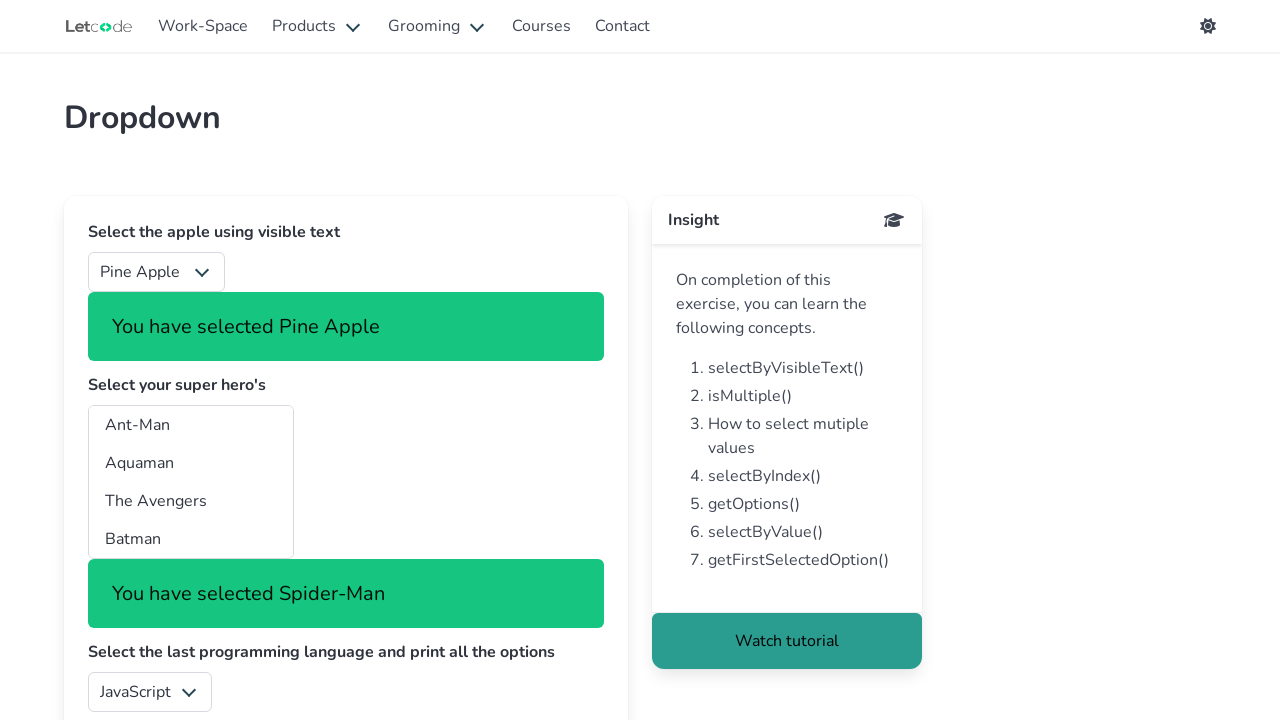

Selected option at index 23 in superheroes dropdown on select#superheros
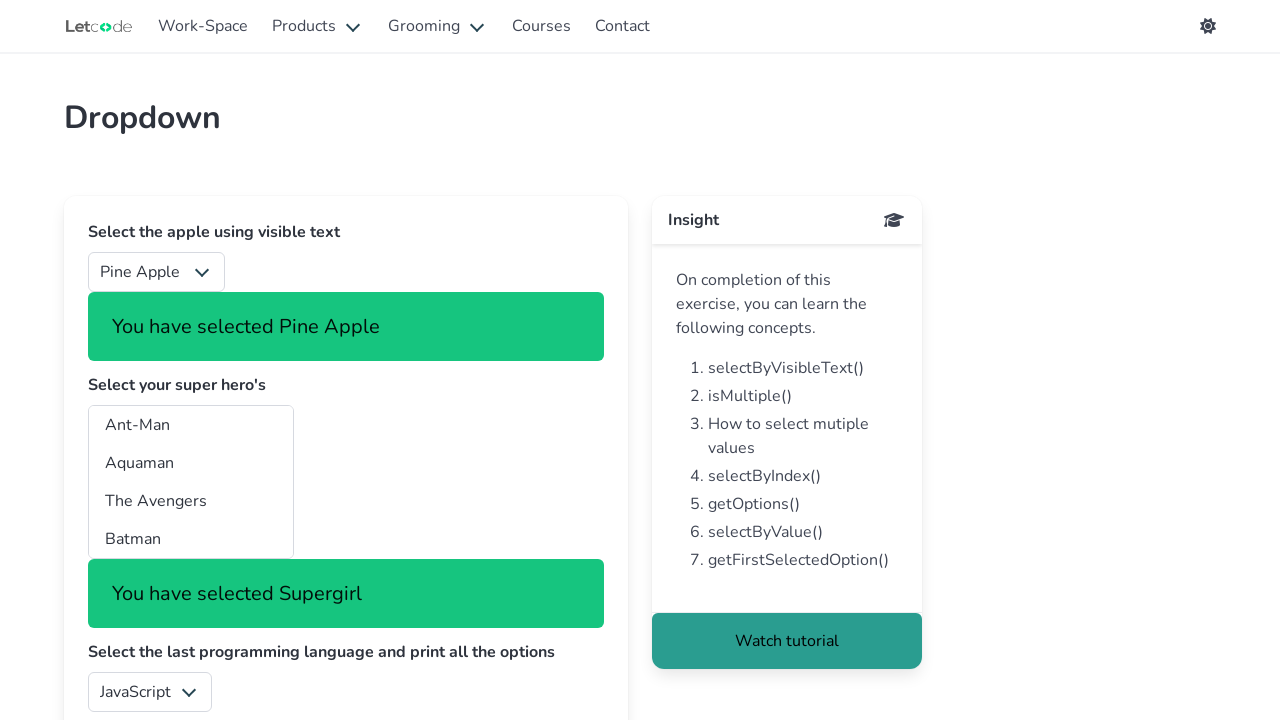

Selected option at index 24 in superheroes dropdown on select#superheros
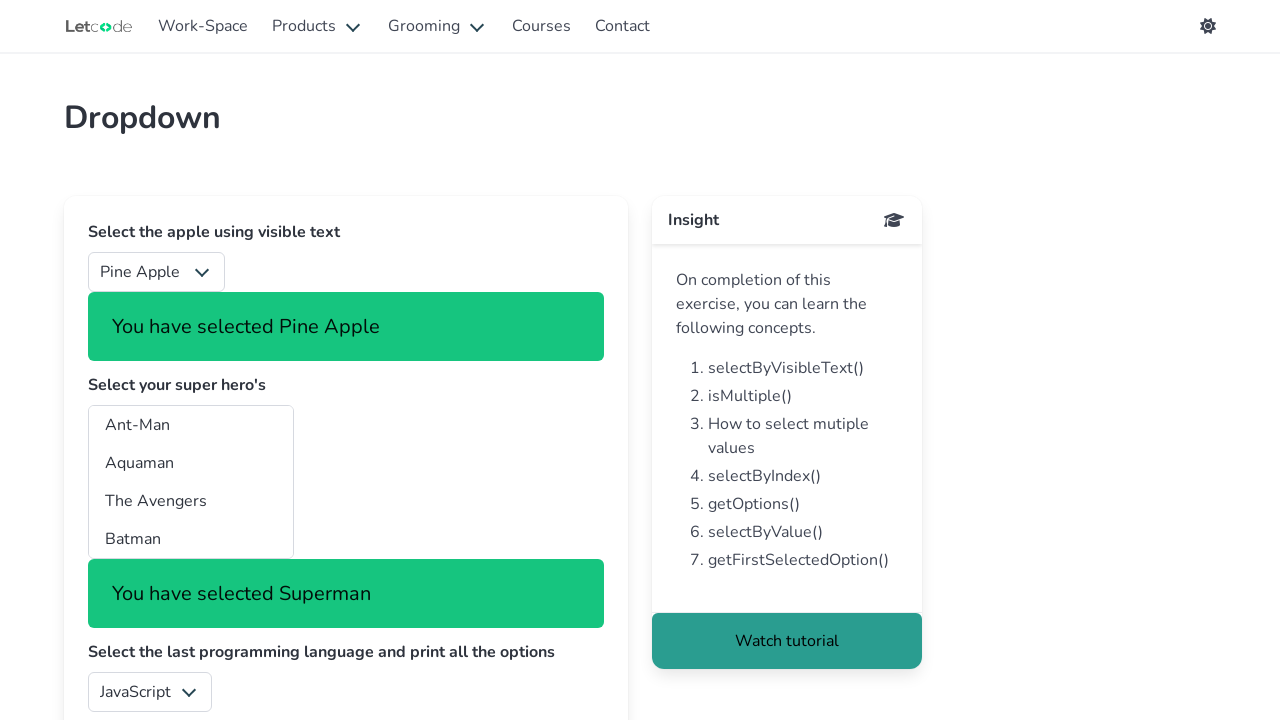

Selected option at index 25 in superheroes dropdown on select#superheros
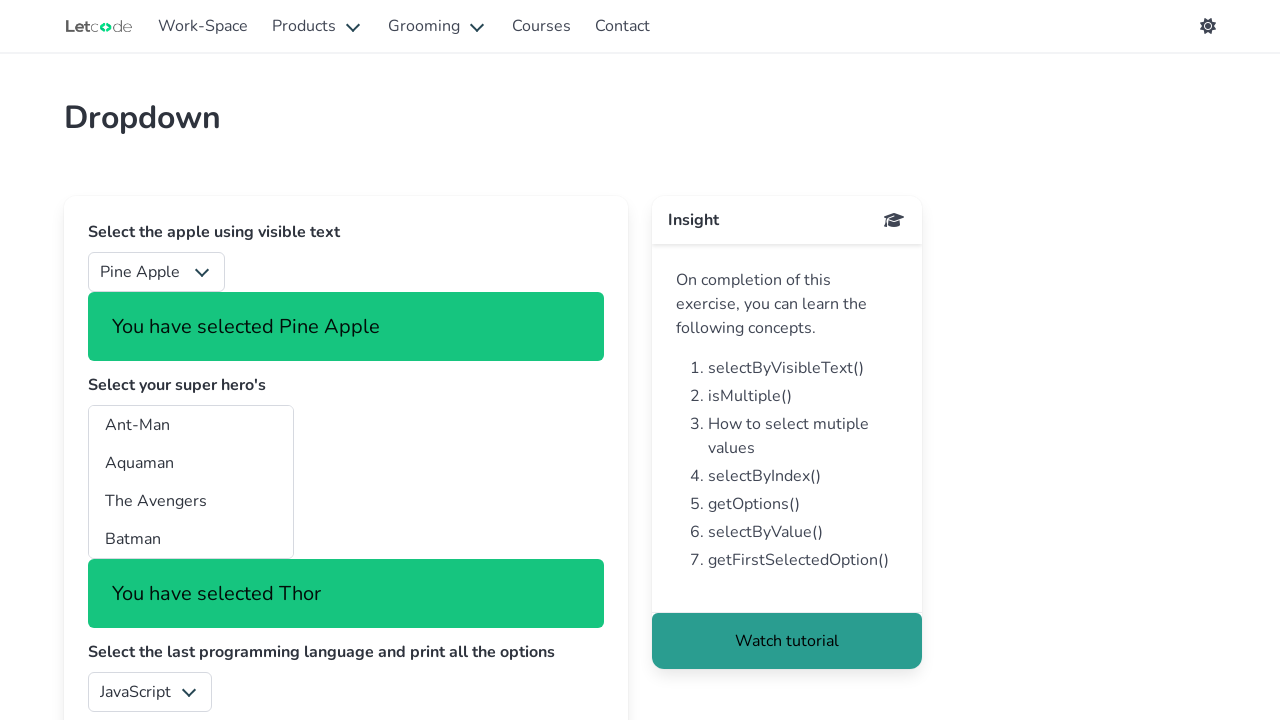

Selected option at index 26 in superheroes dropdown on select#superheros
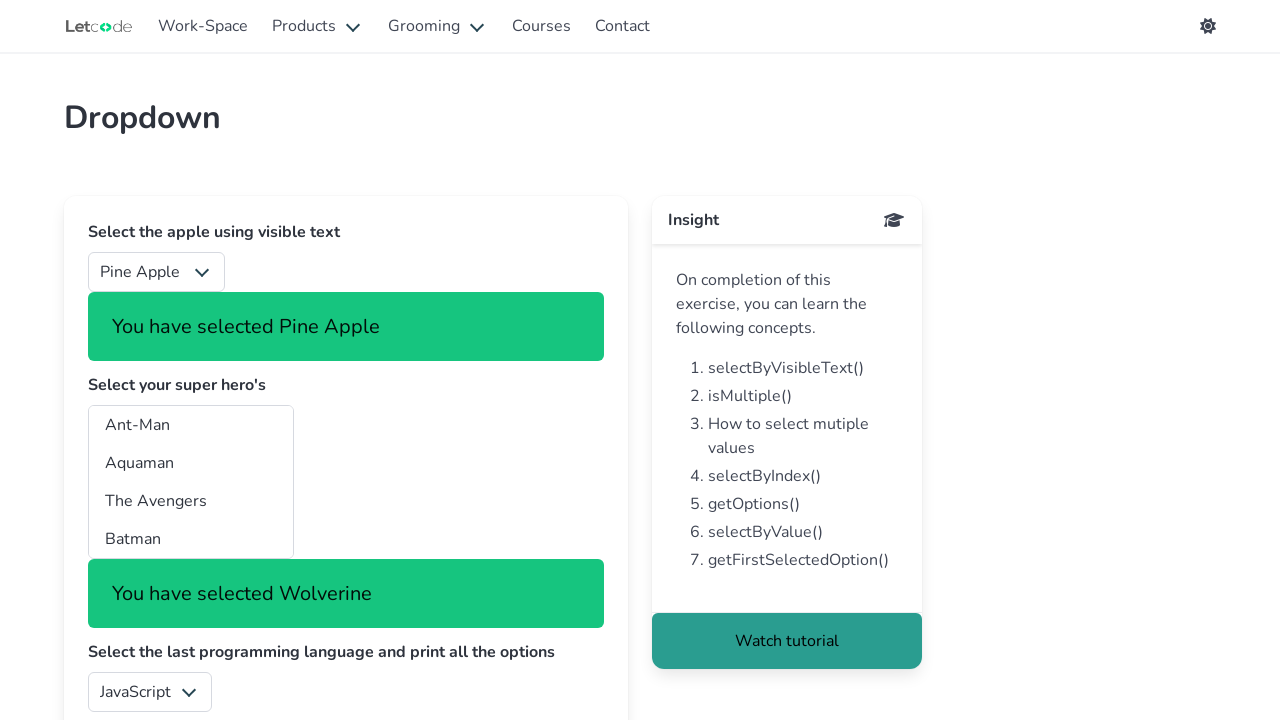

Selected option at index 27 in superheroes dropdown on select#superheros
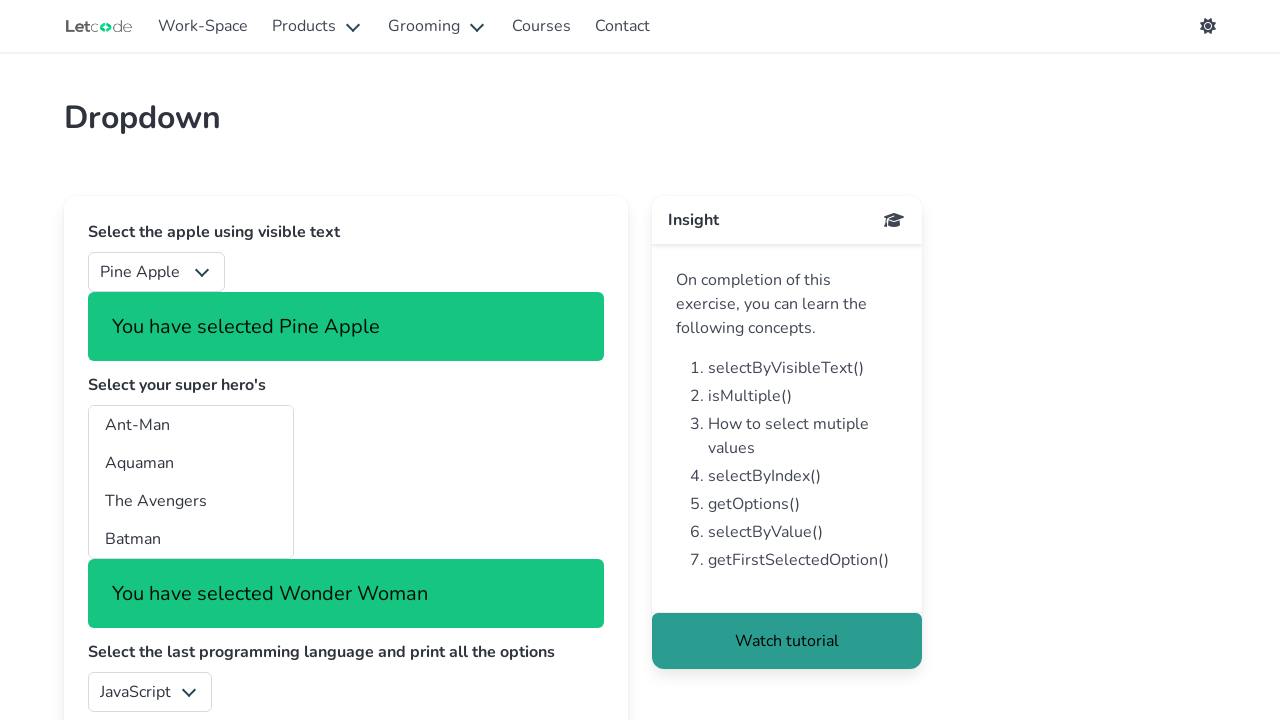

Selected option at index 28 in superheroes dropdown on select#superheros
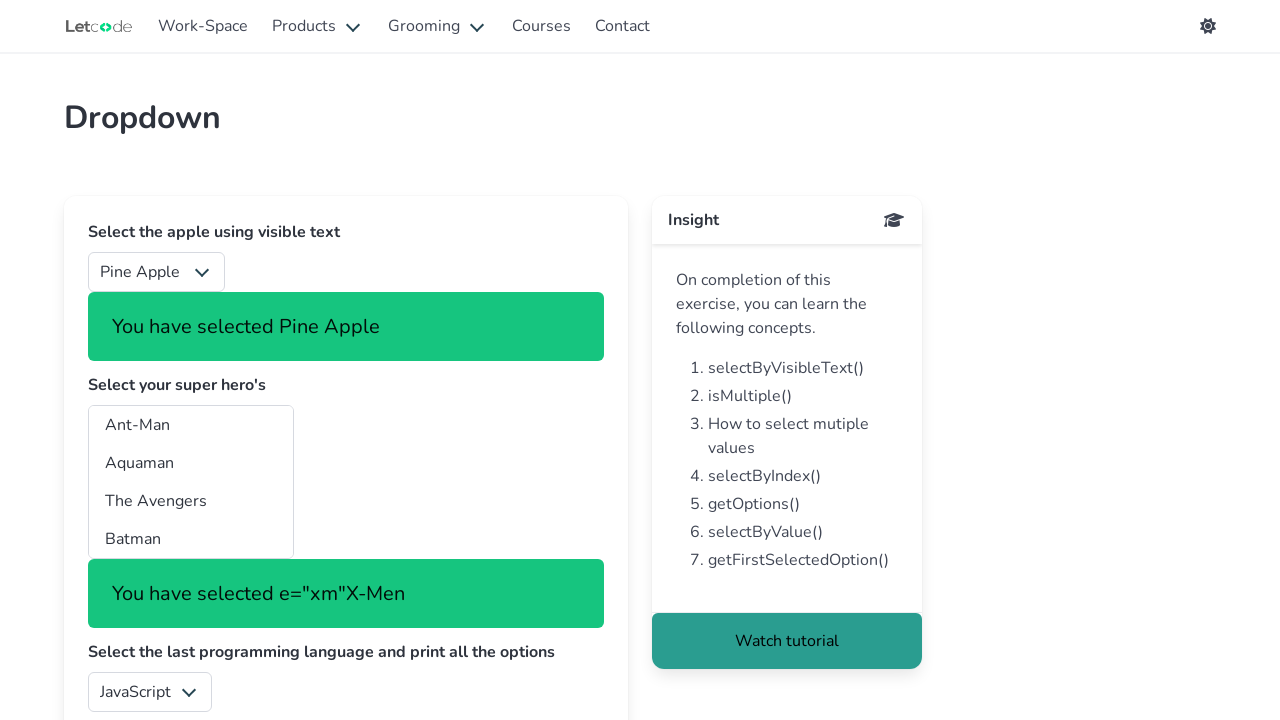

Located language dropdown element
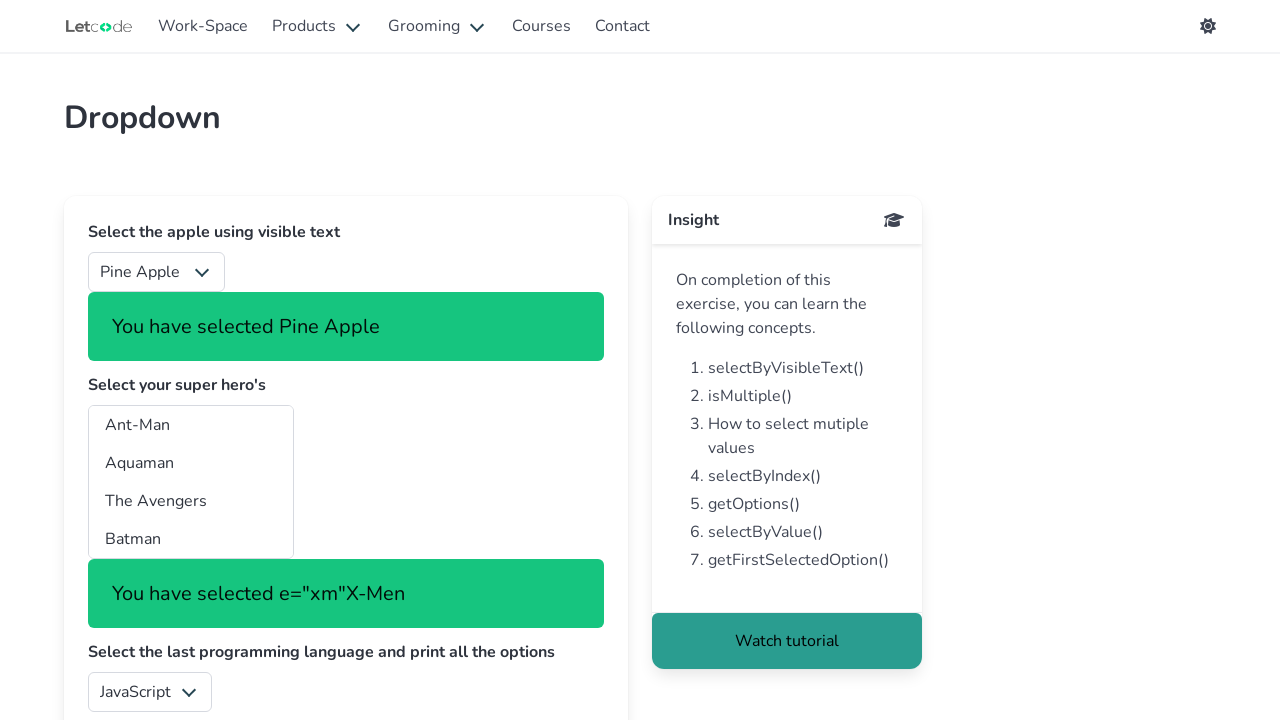

Retrieved all options from language dropdown
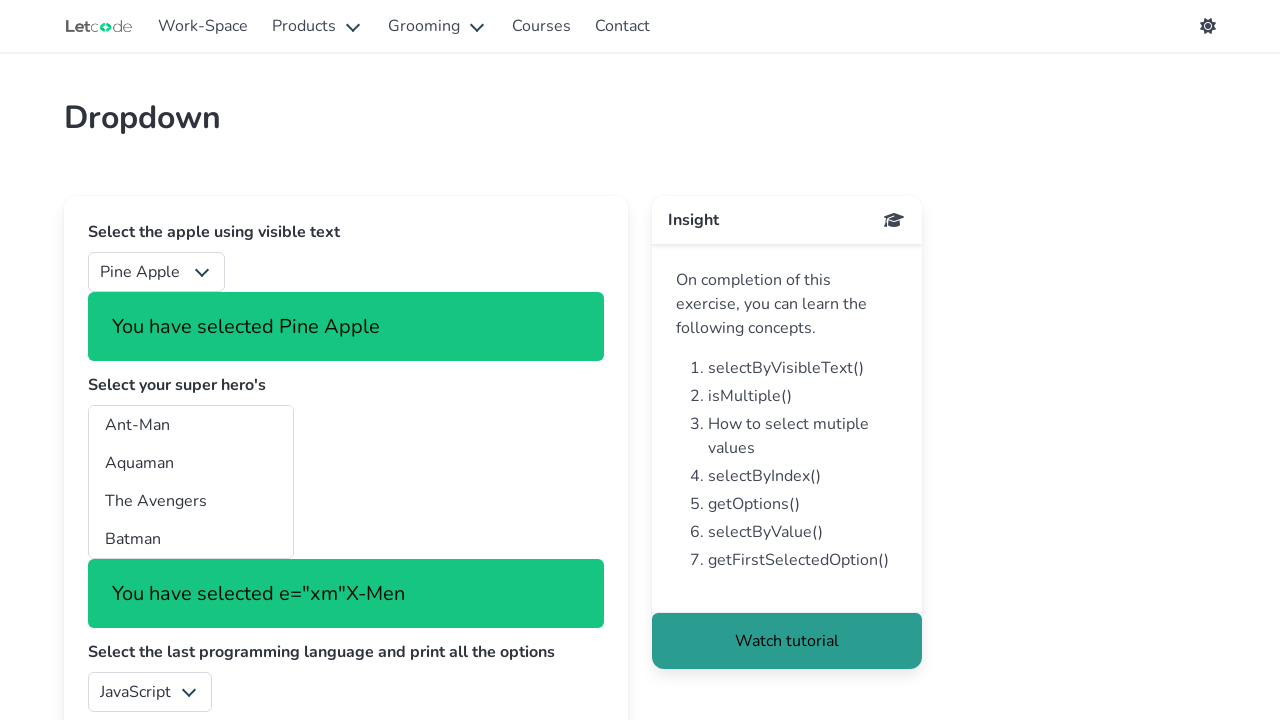

Selected option at index 0 in language dropdown on select#lang
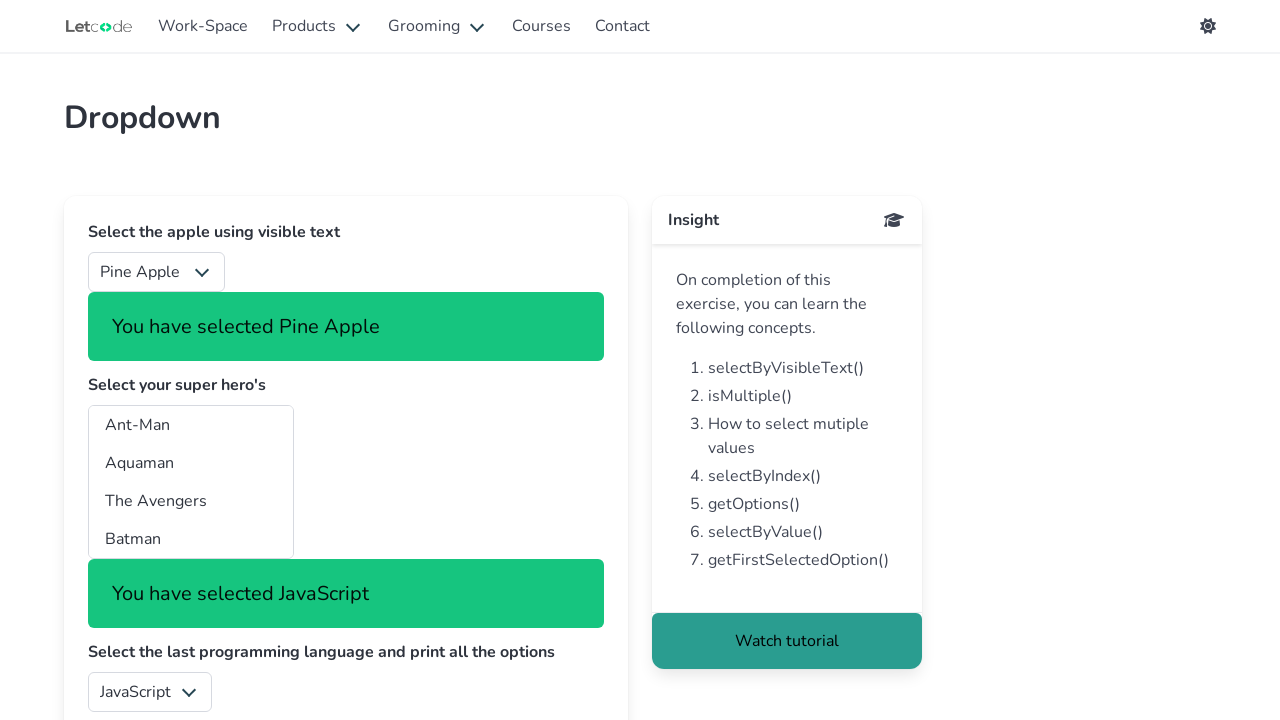

Waited 500ms after language selection
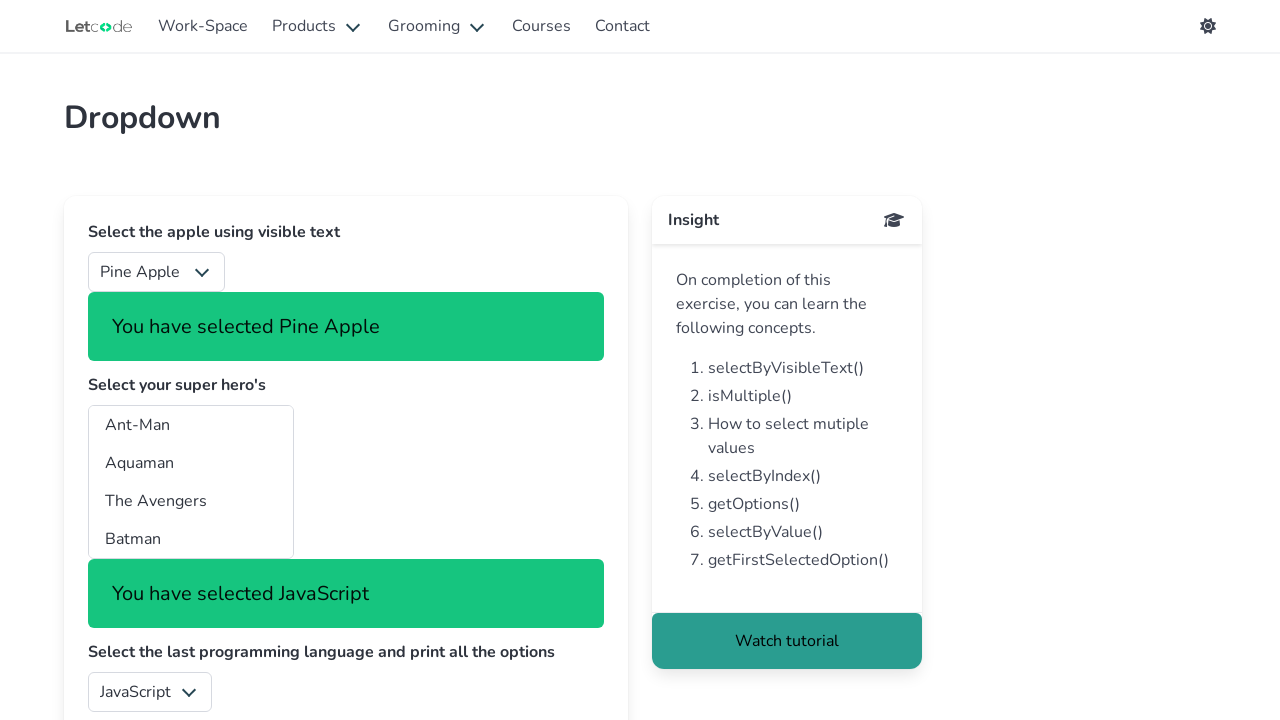

Selected option at index 1 in language dropdown on select#lang
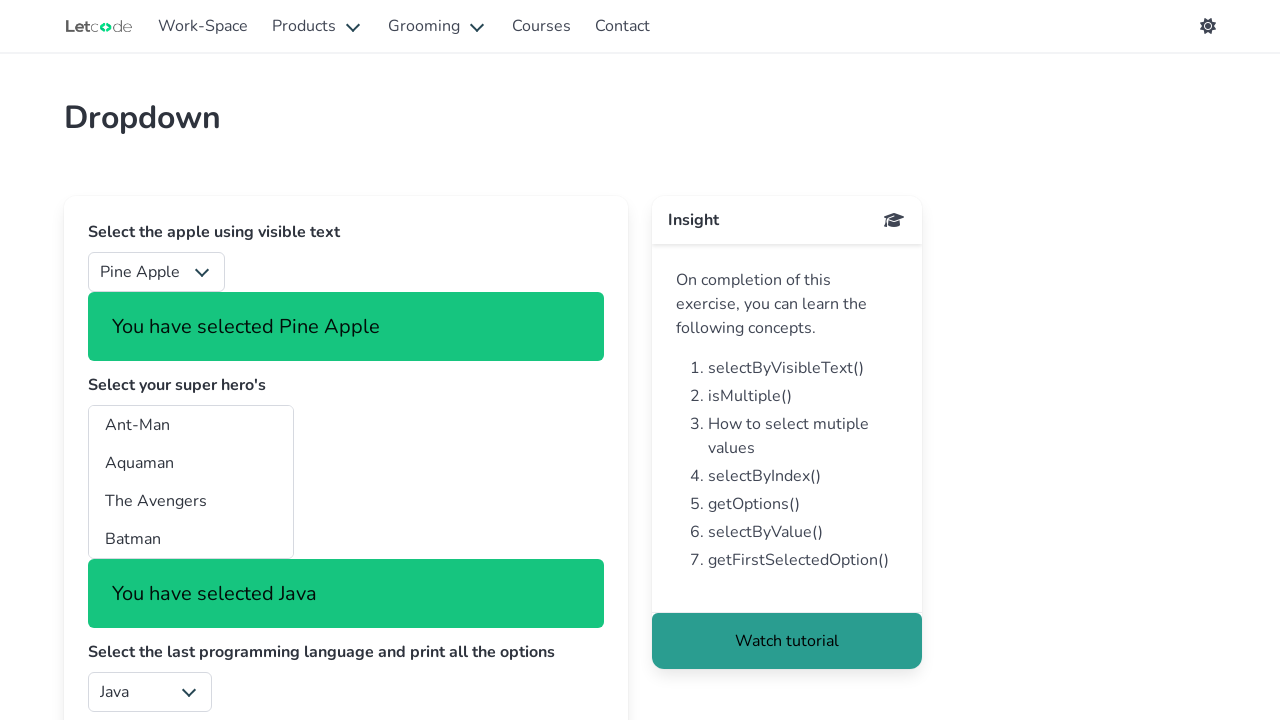

Waited 500ms after language selection
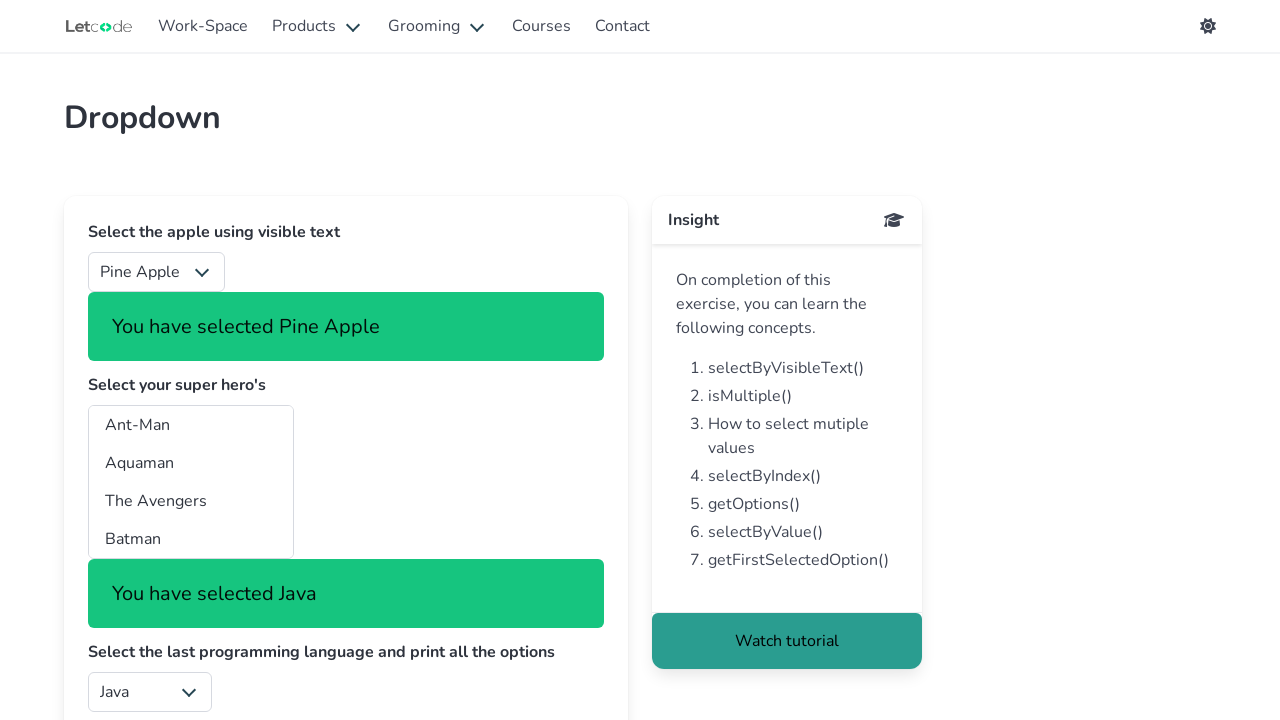

Selected option at index 2 in language dropdown on select#lang
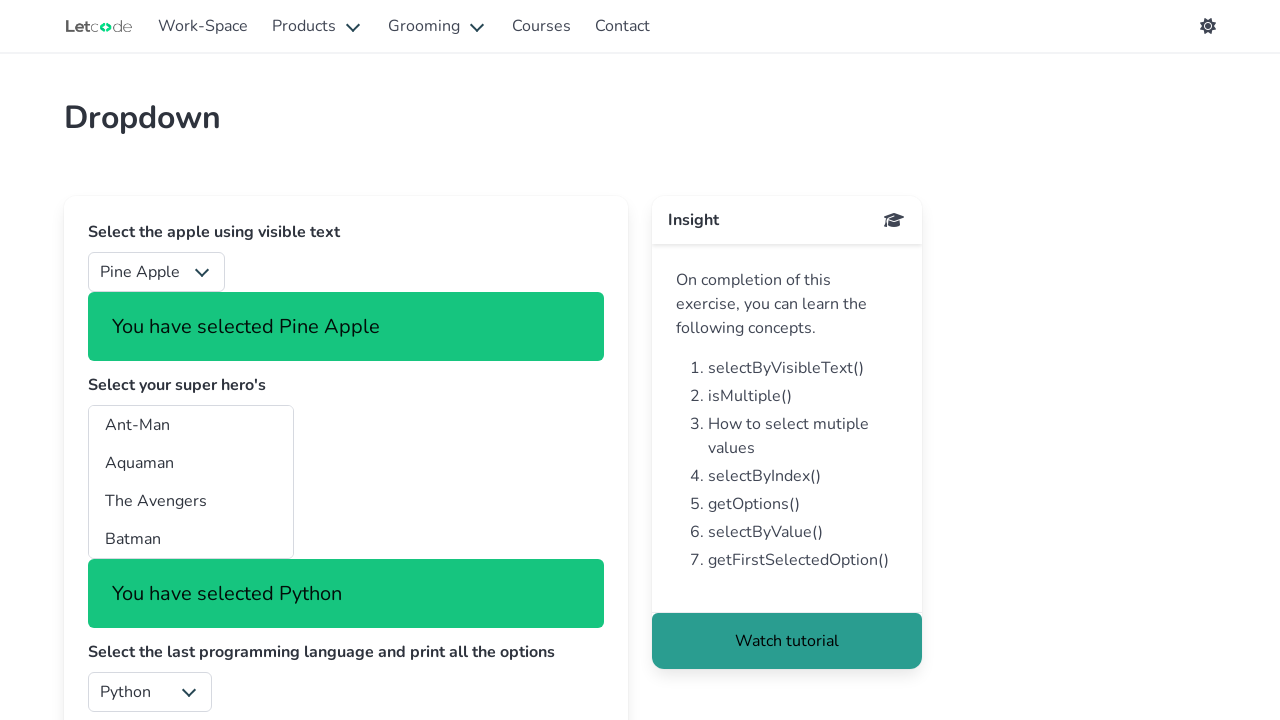

Waited 500ms after language selection
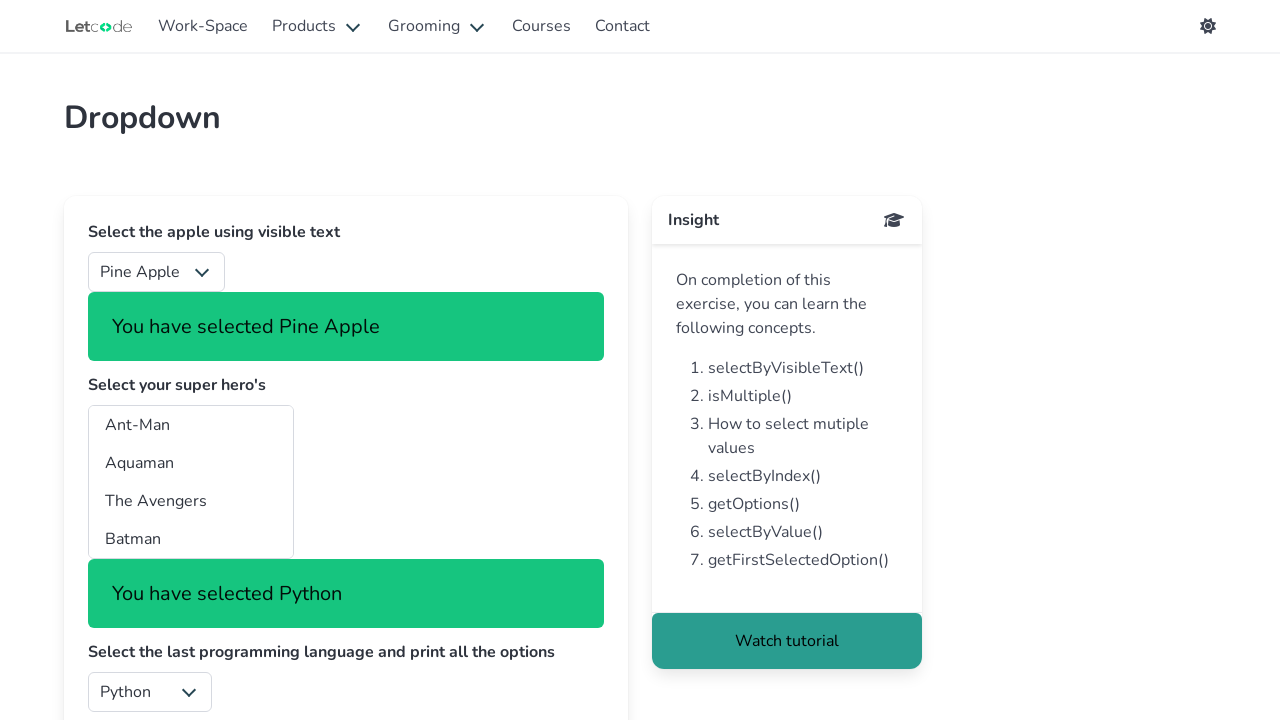

Selected option at index 3 in language dropdown on select#lang
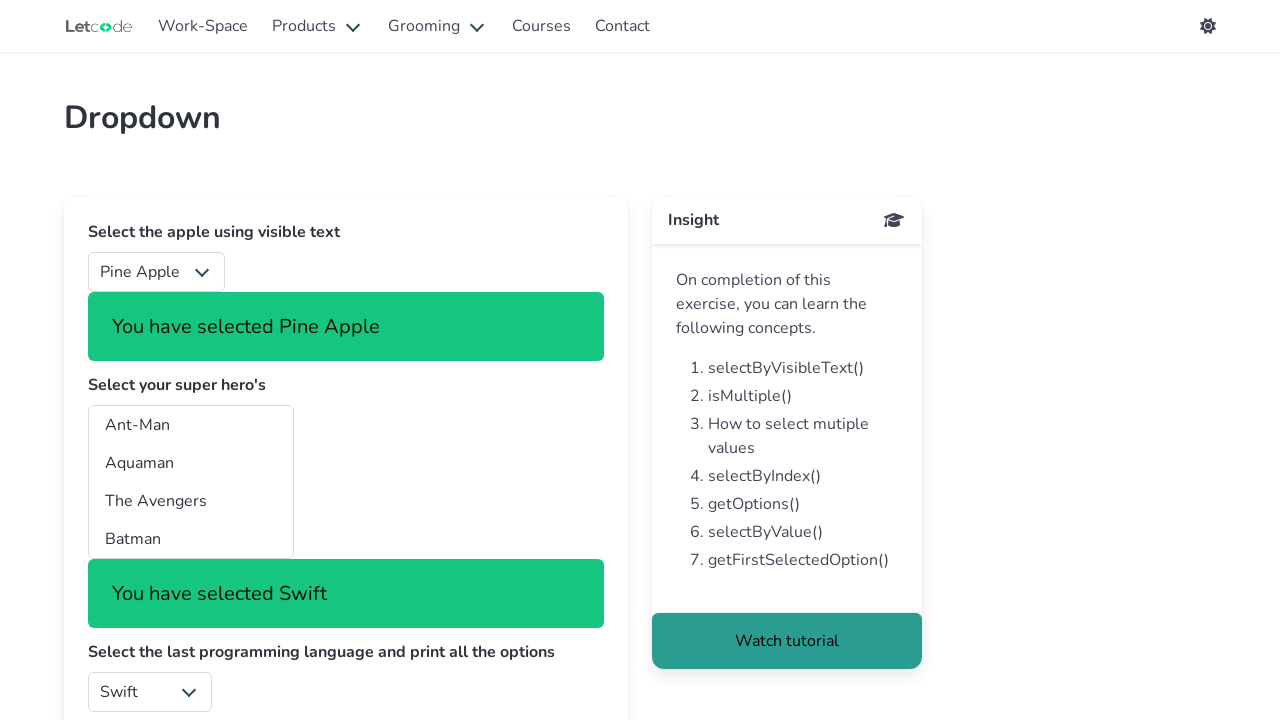

Waited 500ms after language selection
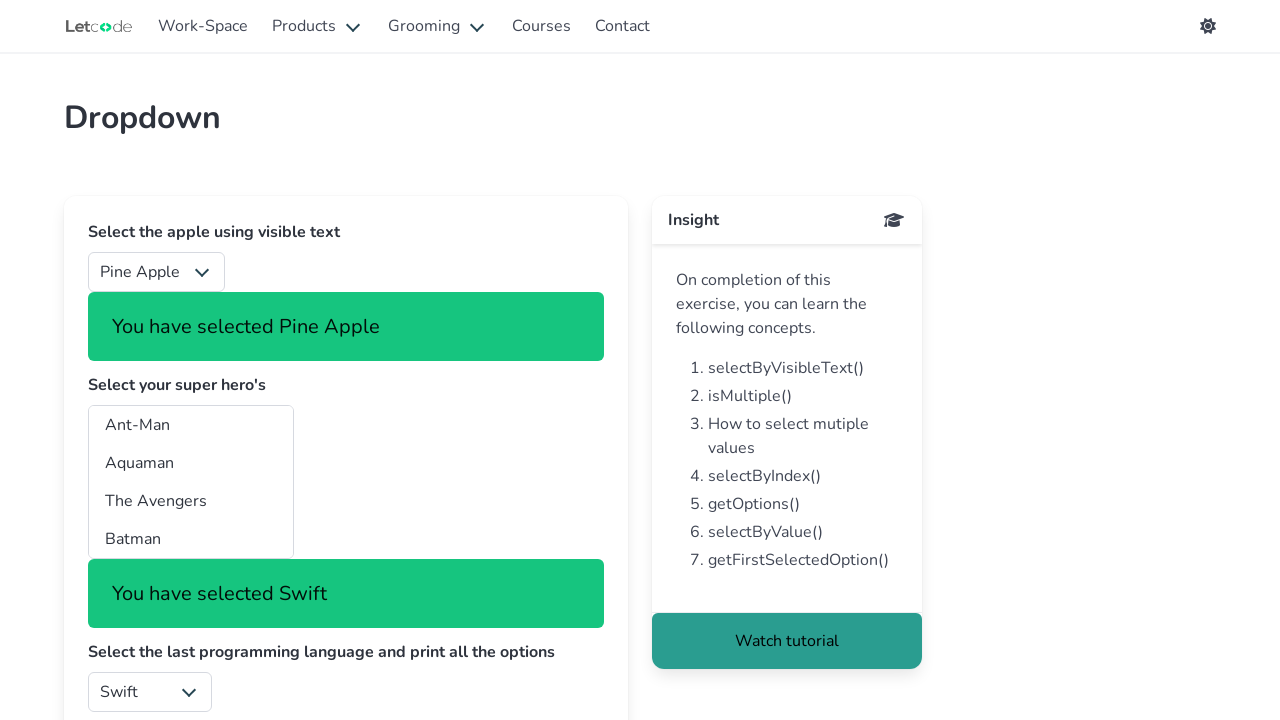

Selected option at index 4 in language dropdown on select#lang
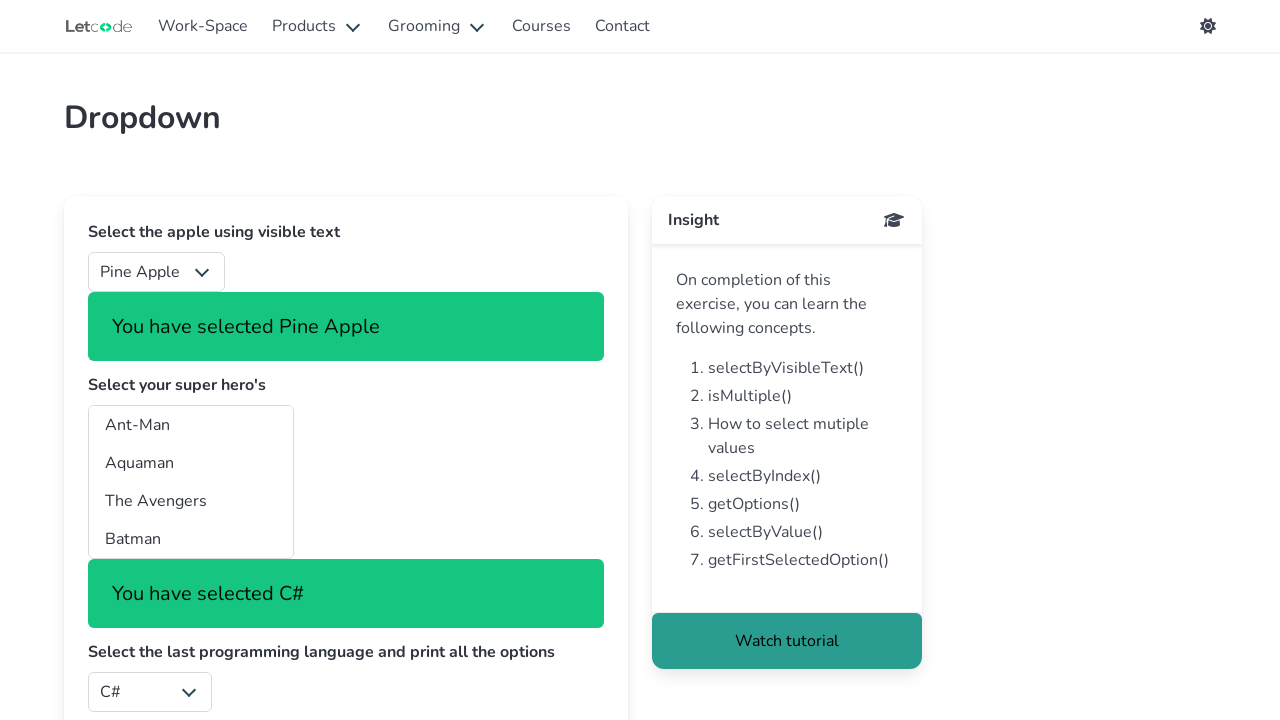

Waited 500ms after language selection
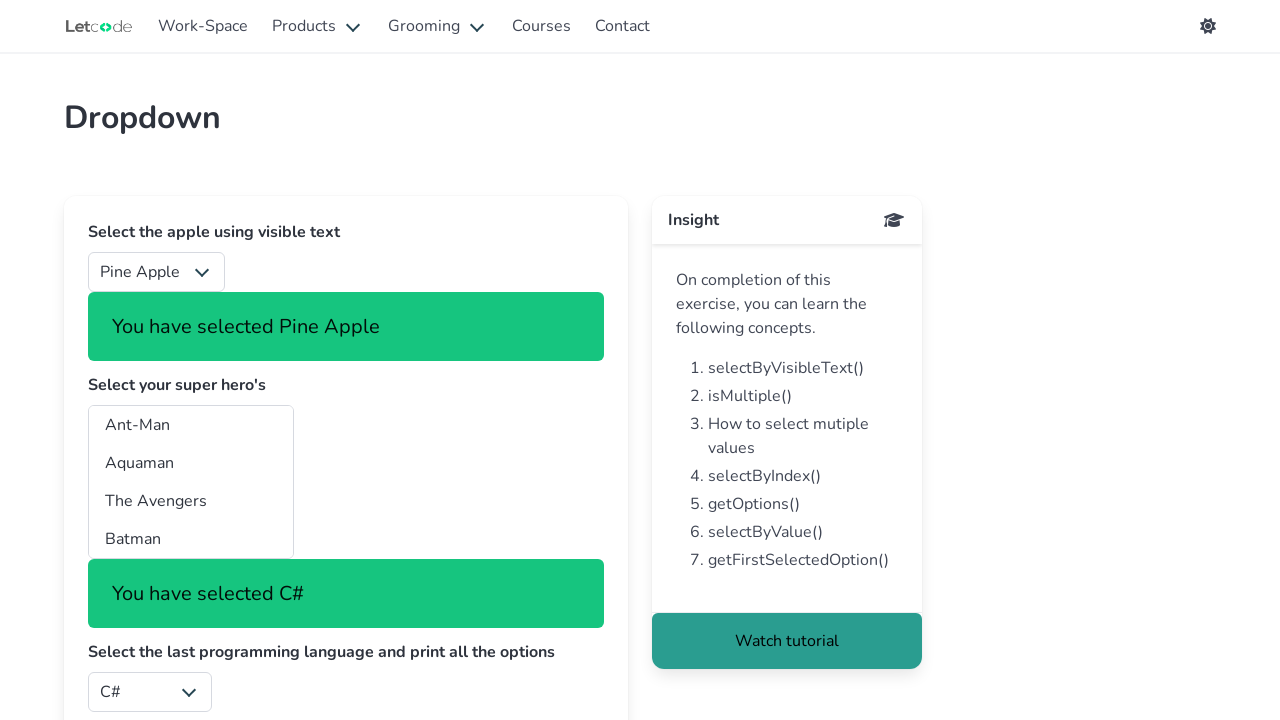

Located country dropdown element
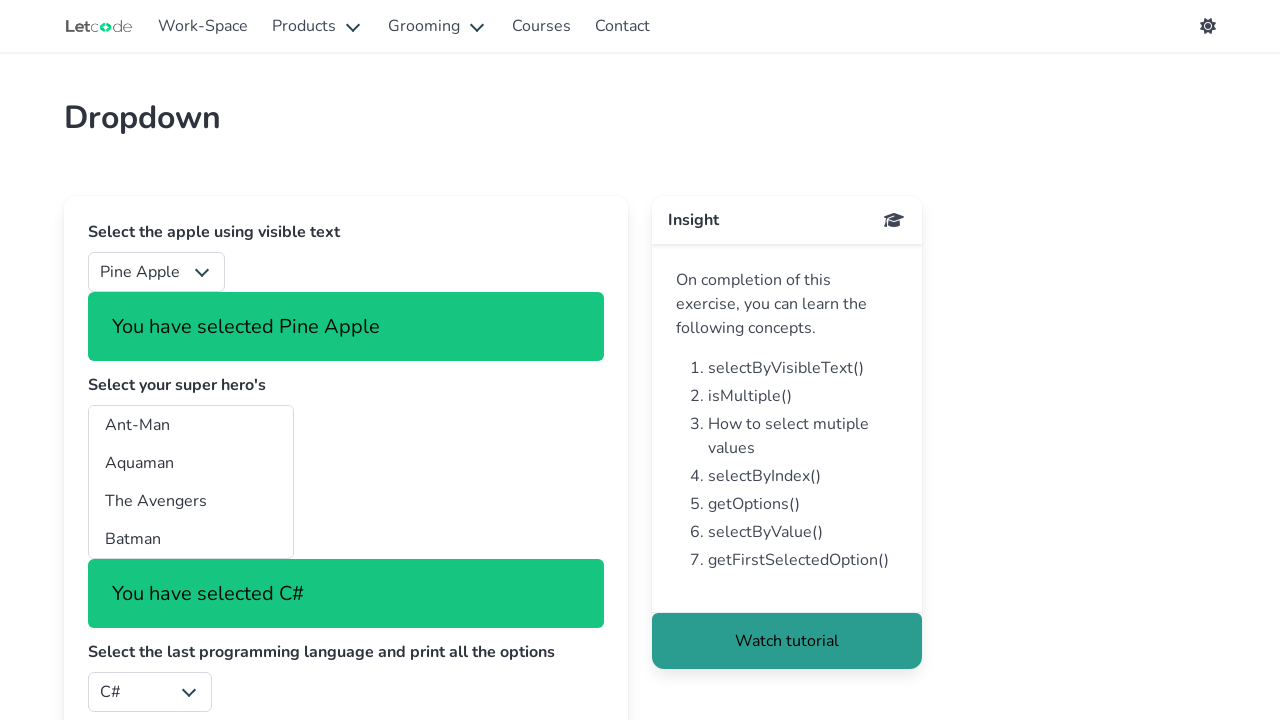

Retrieved all options from country dropdown
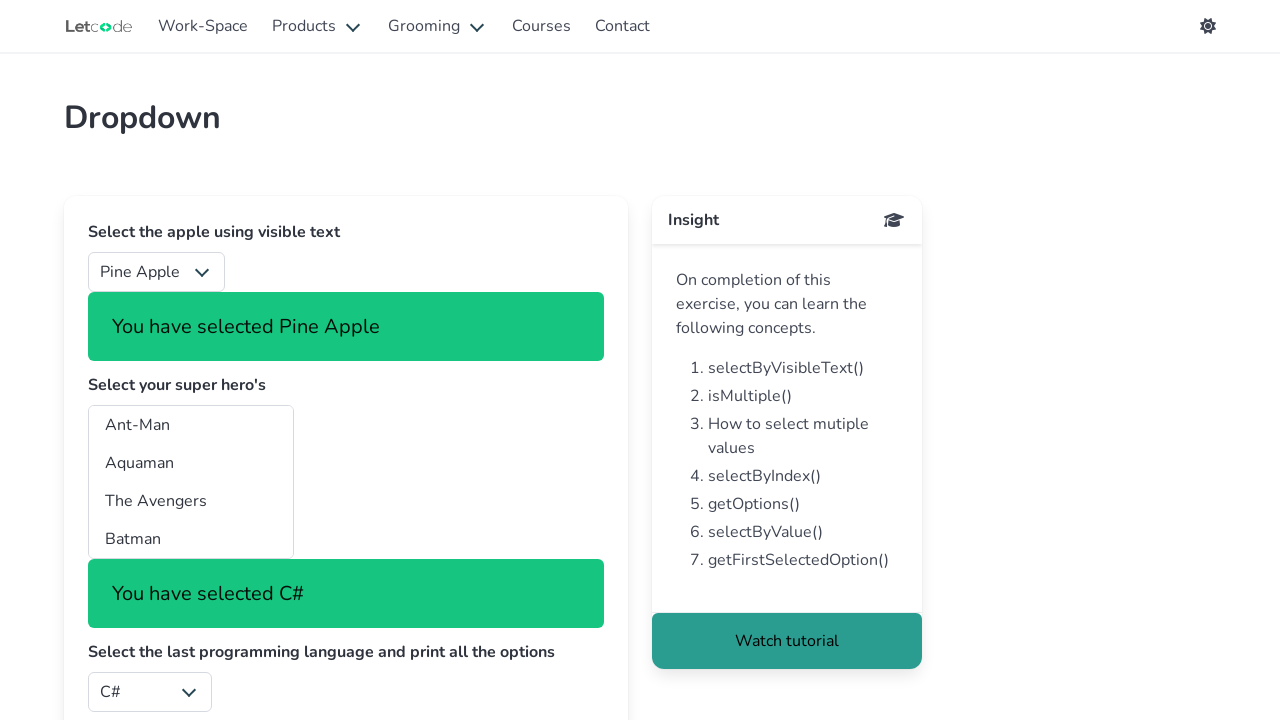

Selected option at index 0 in country dropdown on select#country
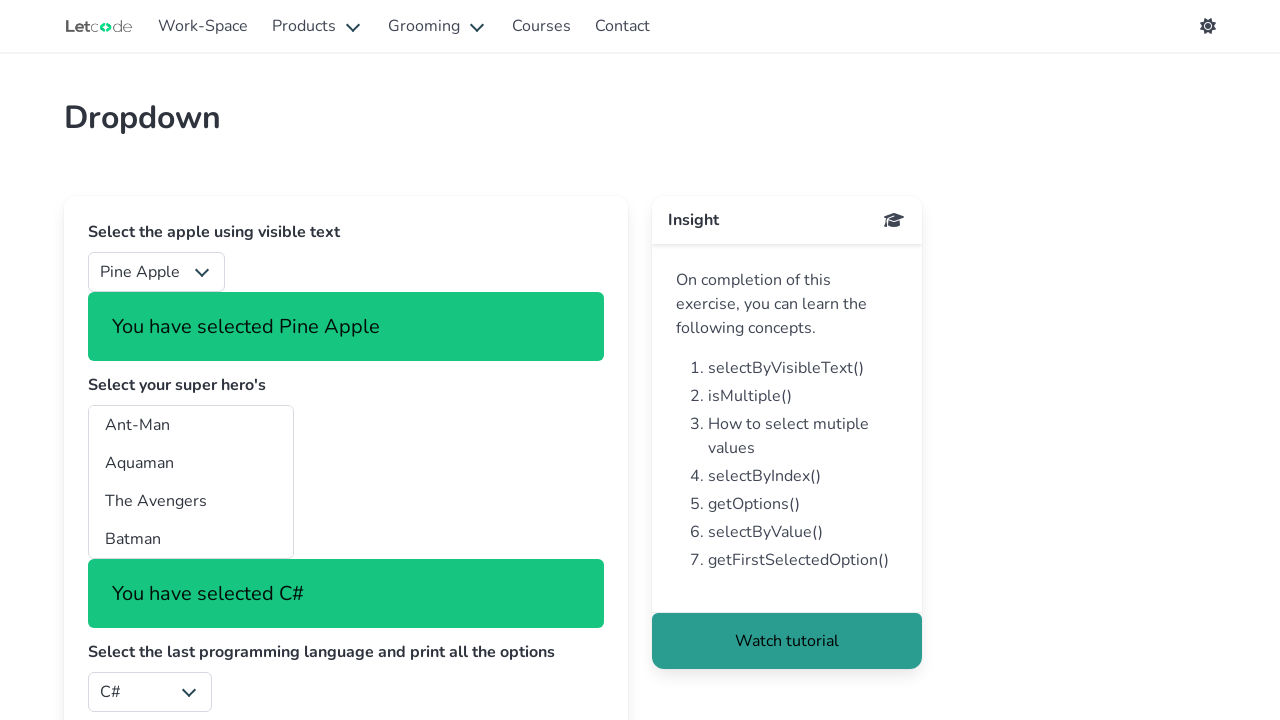

Selected option at index 1 in country dropdown on select#country
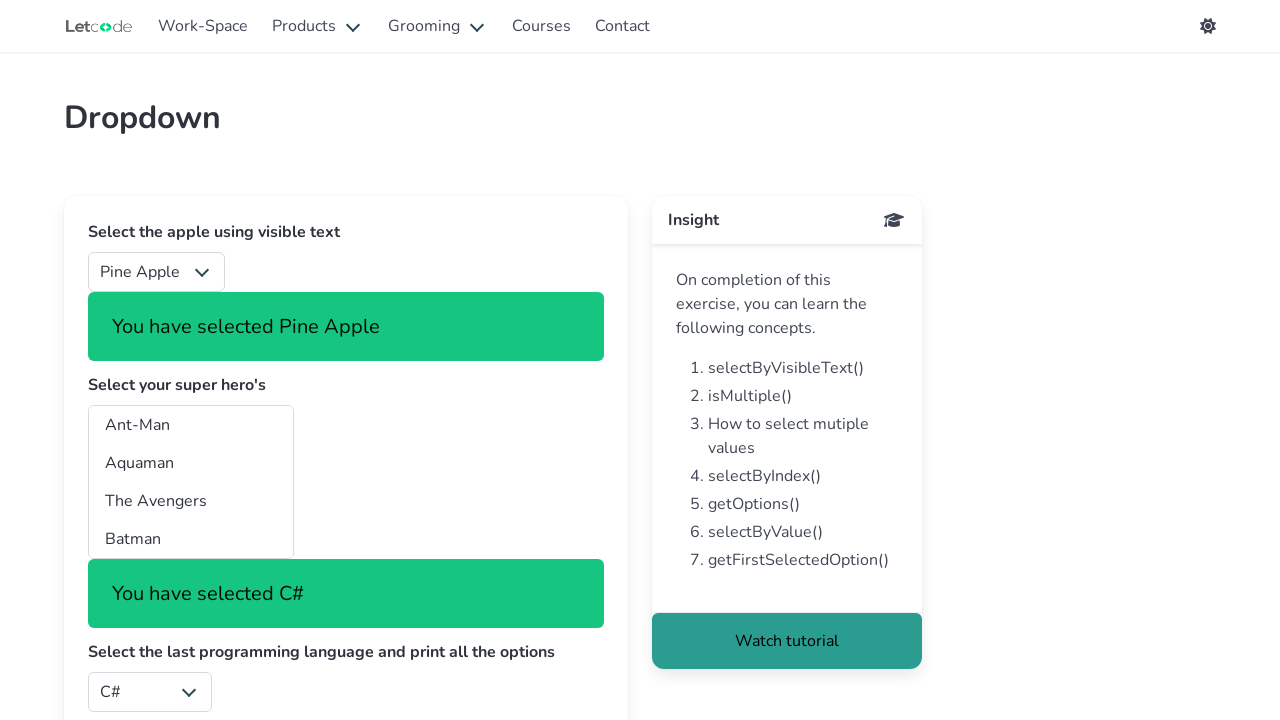

Selected option at index 2 in country dropdown on select#country
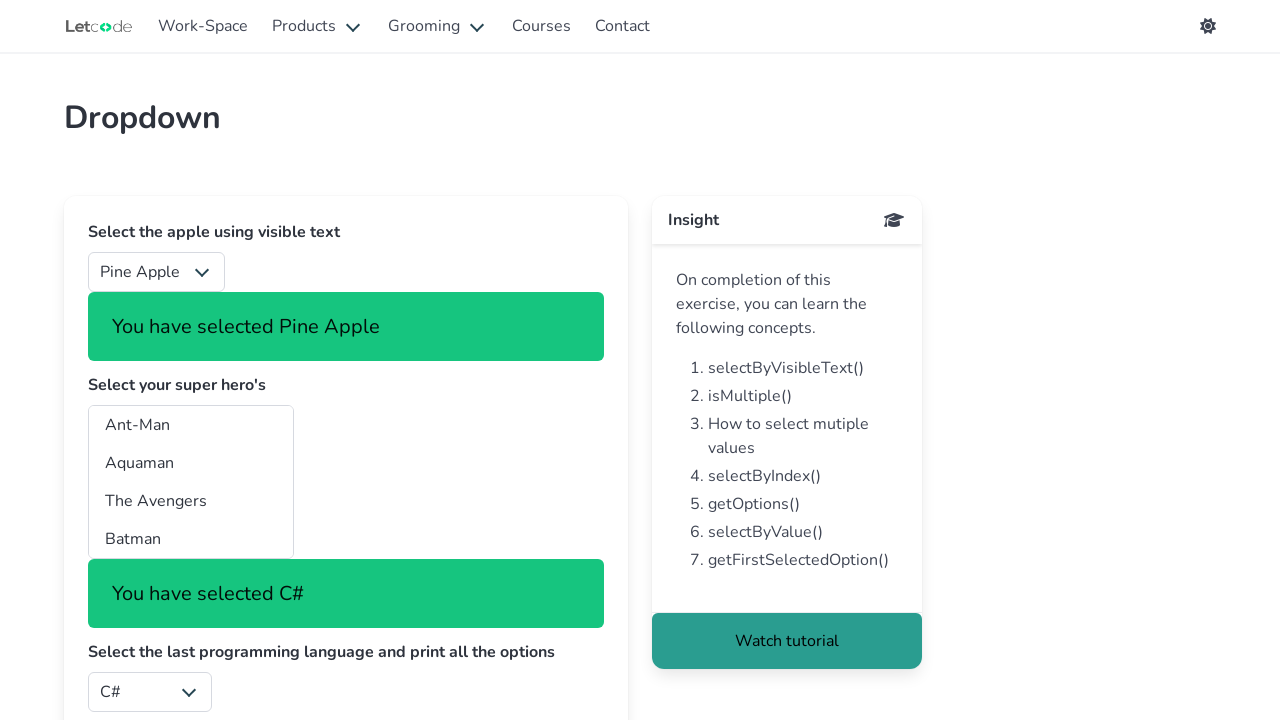

Selected option at index 3 in country dropdown on select#country
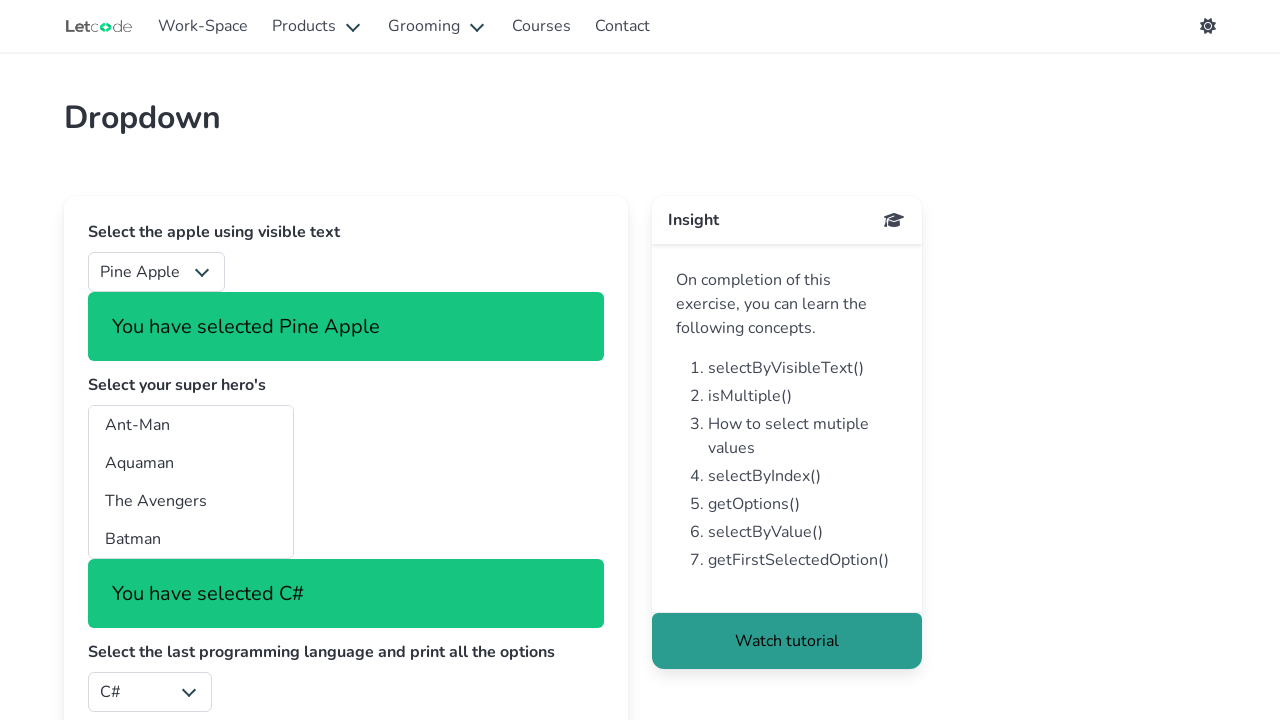

Selected option at index 4 in country dropdown on select#country
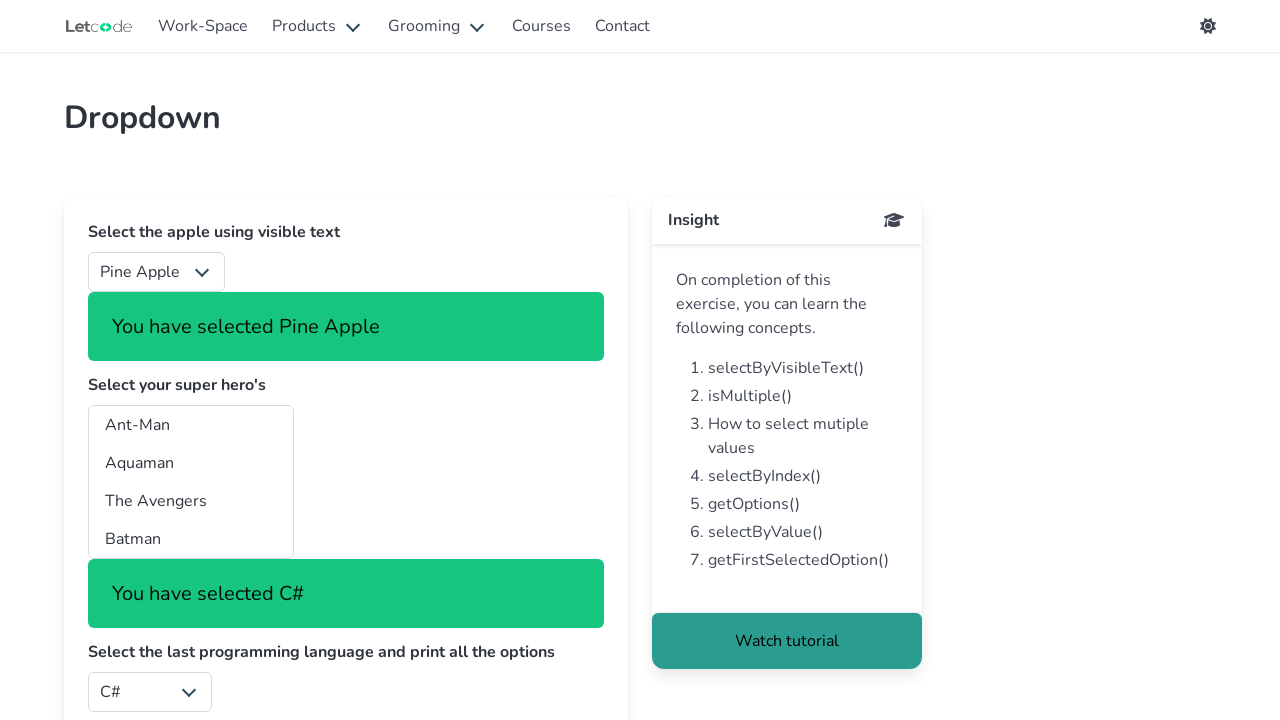

Selected option at index 5 in country dropdown on select#country
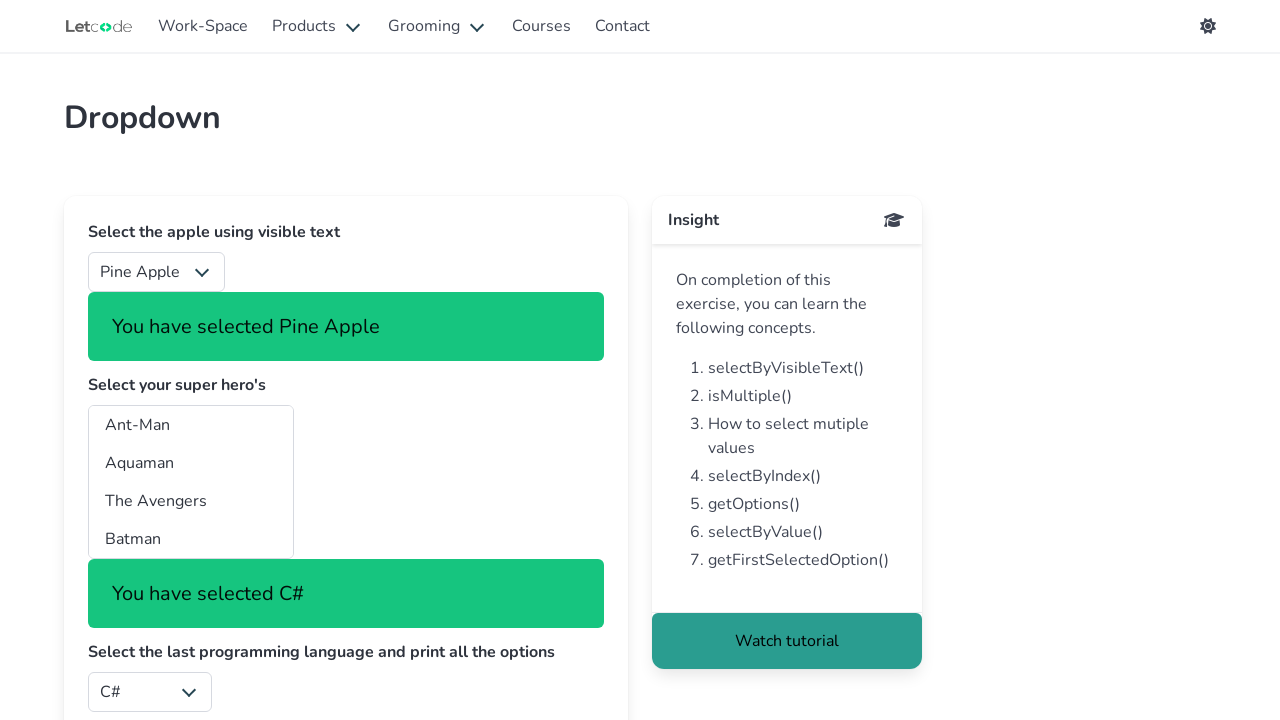

Selected option at index 6 in country dropdown on select#country
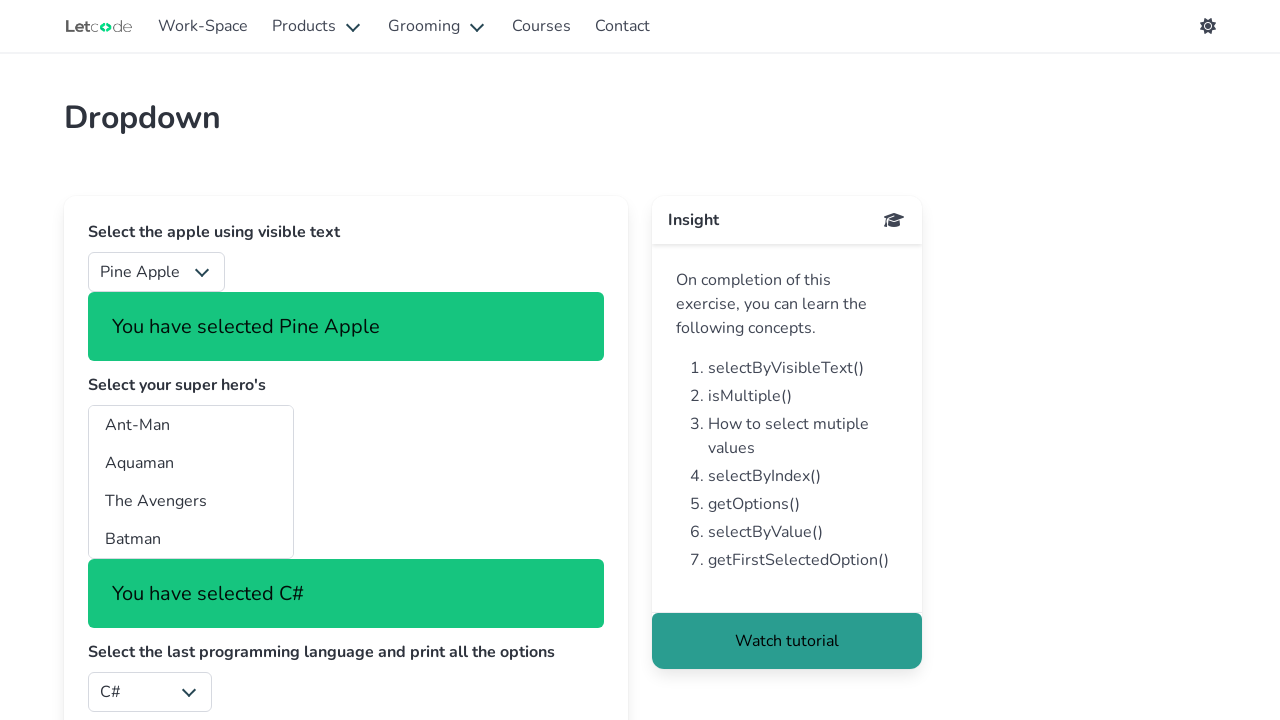

Selected option at index 7 in country dropdown on select#country
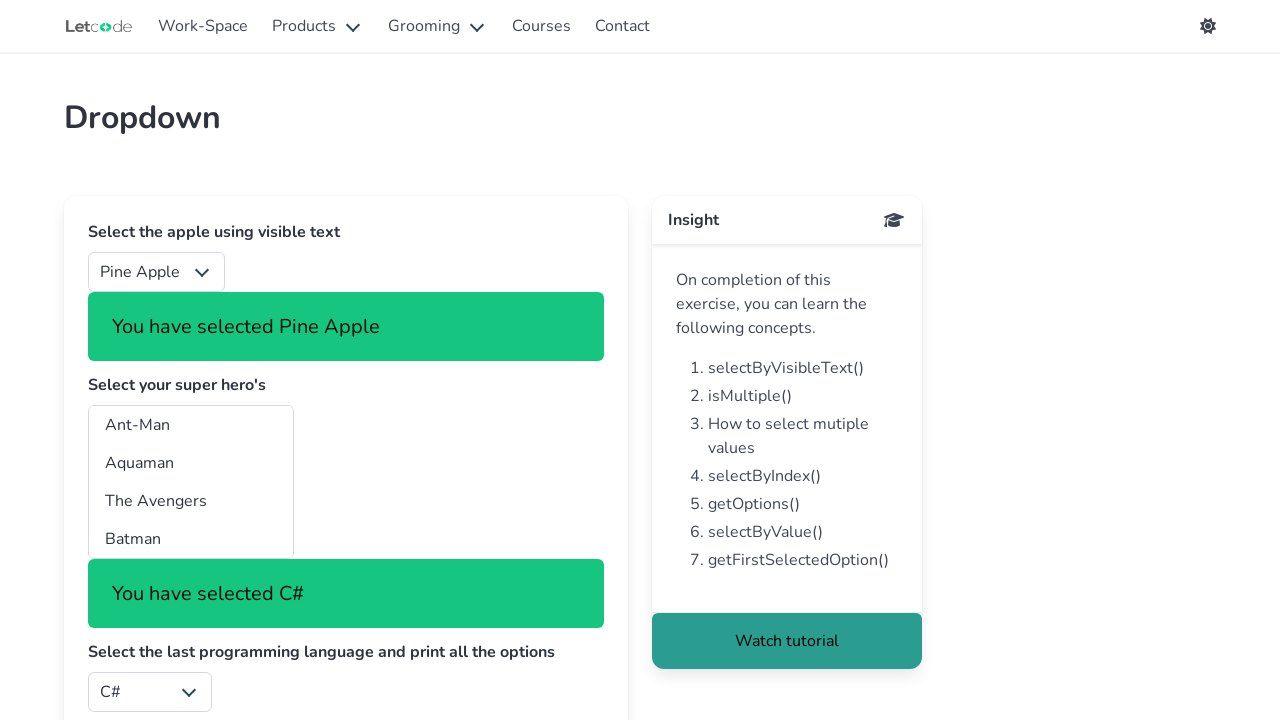

Selected option at index 8 in country dropdown on select#country
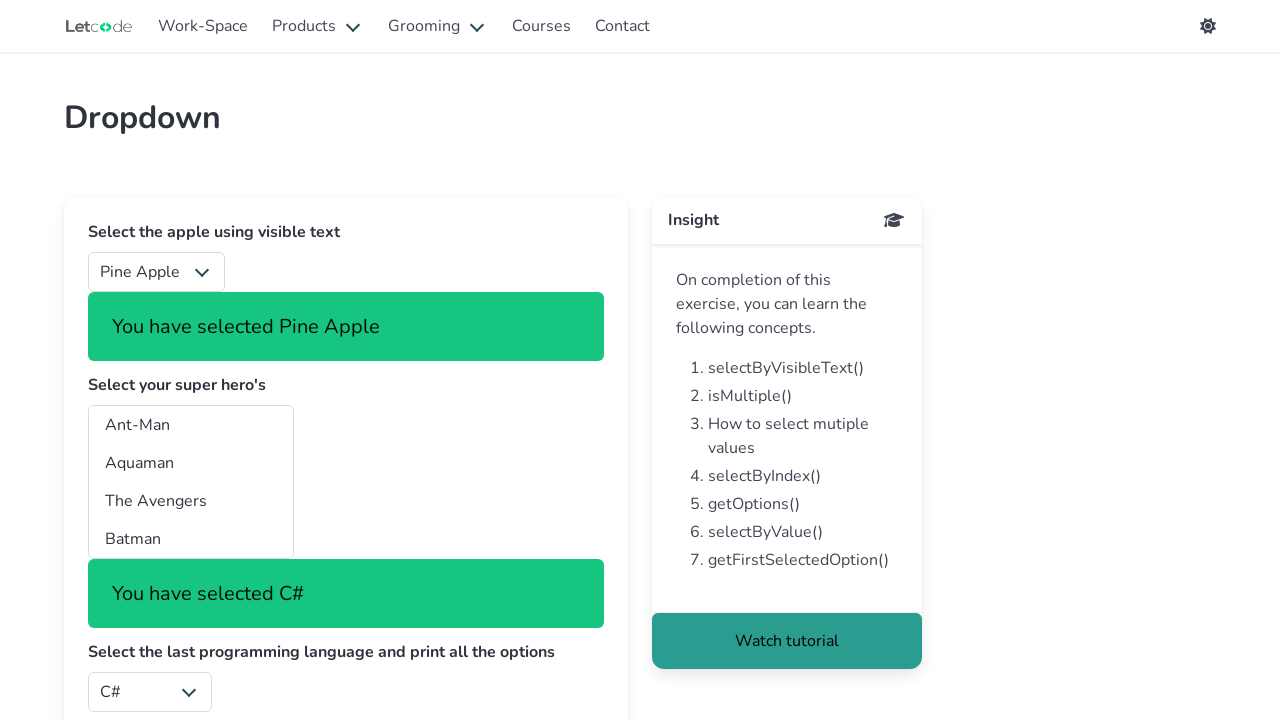

Selected option at index 9 in country dropdown on select#country
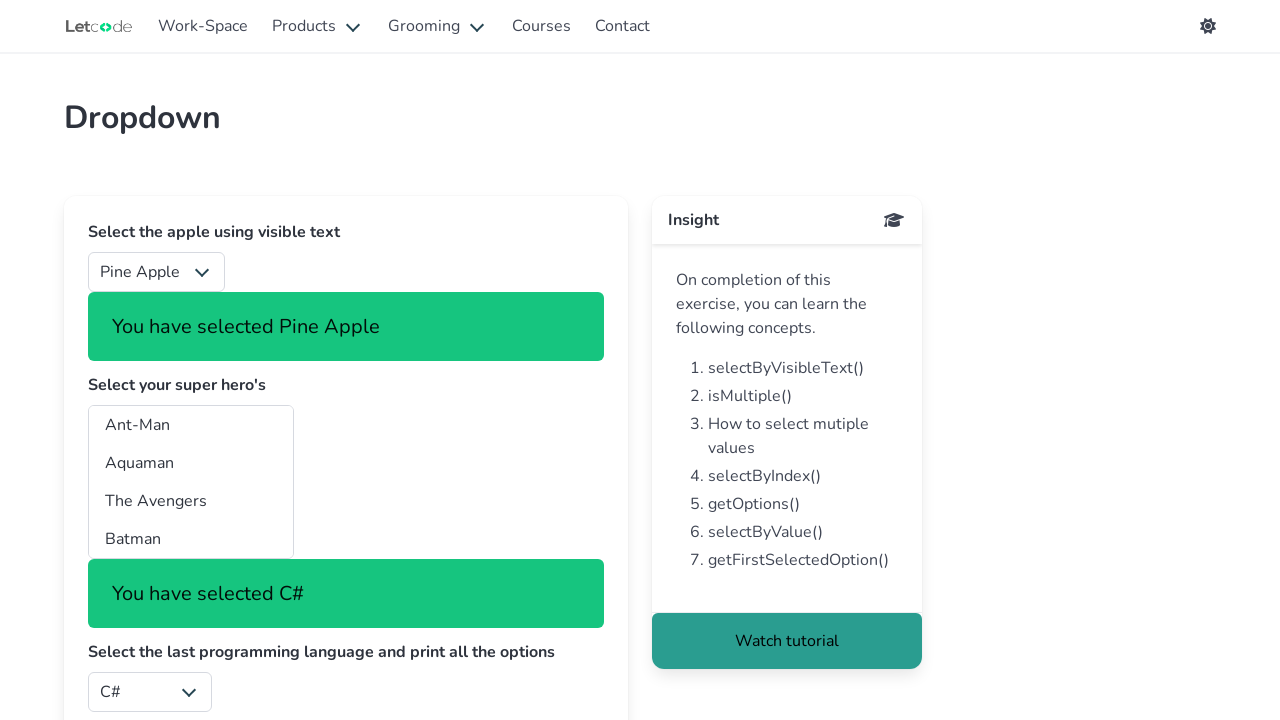

Selected option at index 10 in country dropdown on select#country
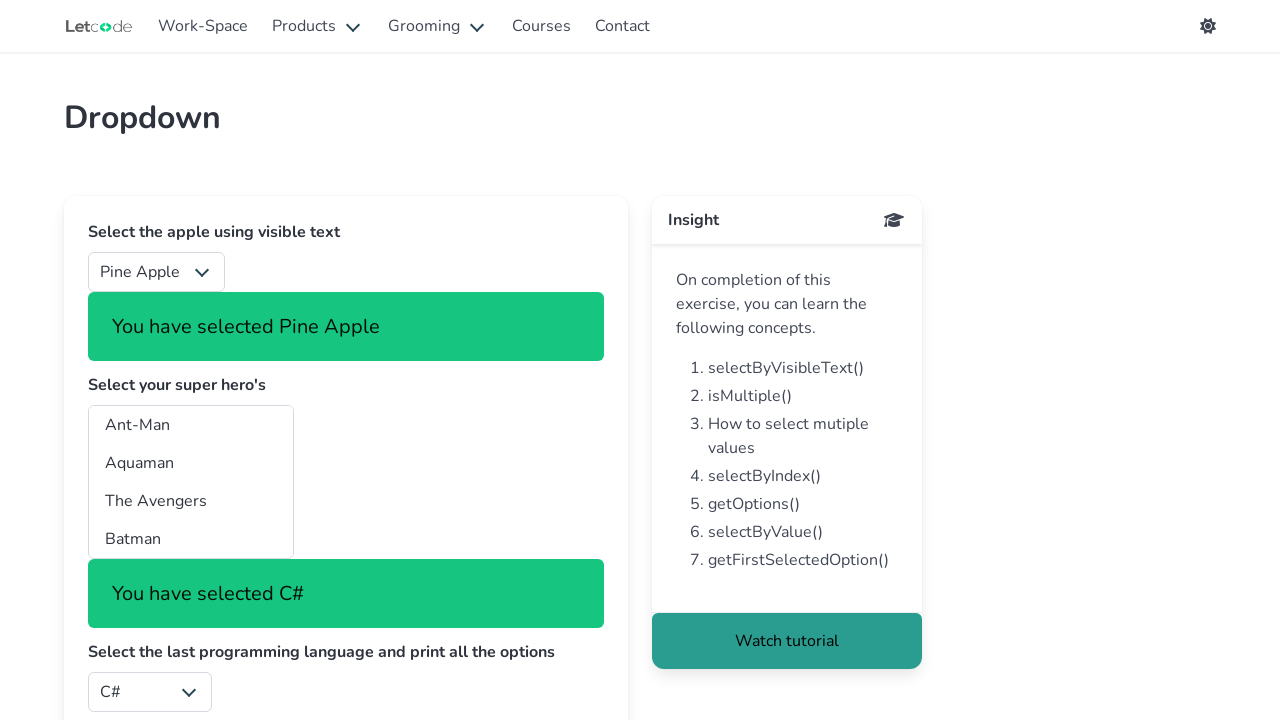

Selected option at index 11 in country dropdown on select#country
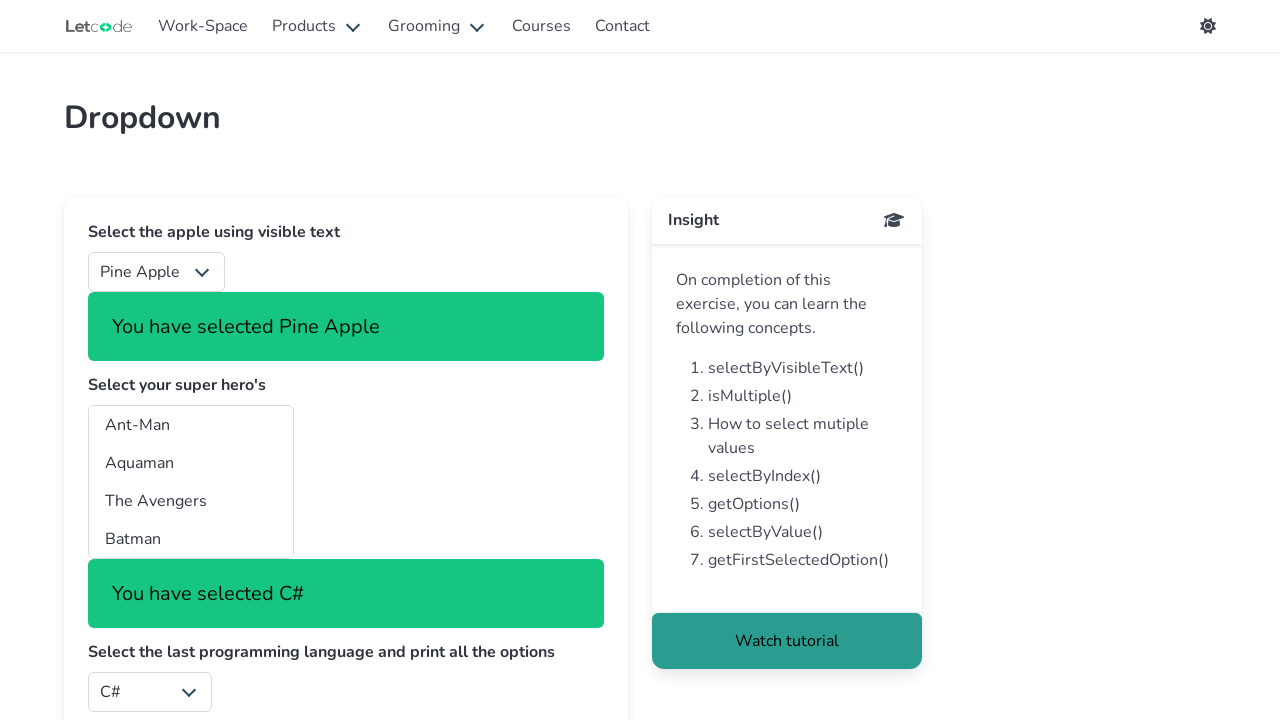

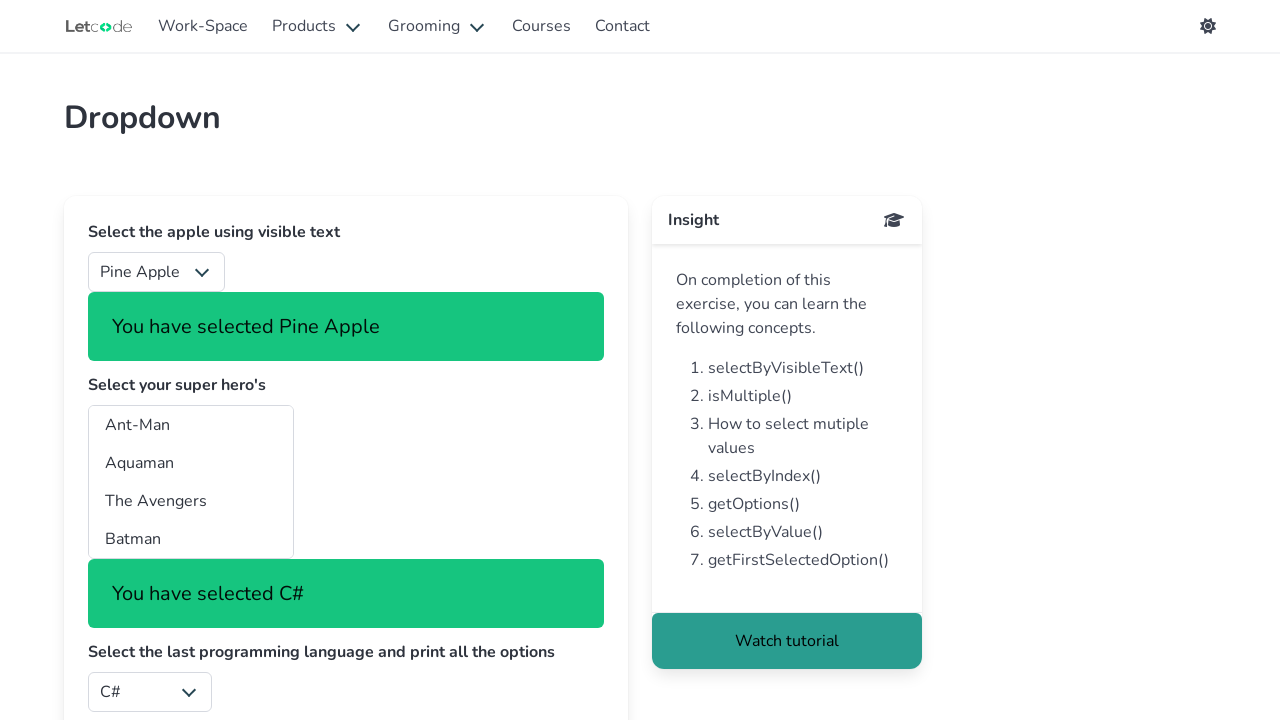